Tests interaction with a paginated product table by reading data, navigating through pages, and selecting checkboxes

Starting URL: https://testautomationpractice.blogspot.com/

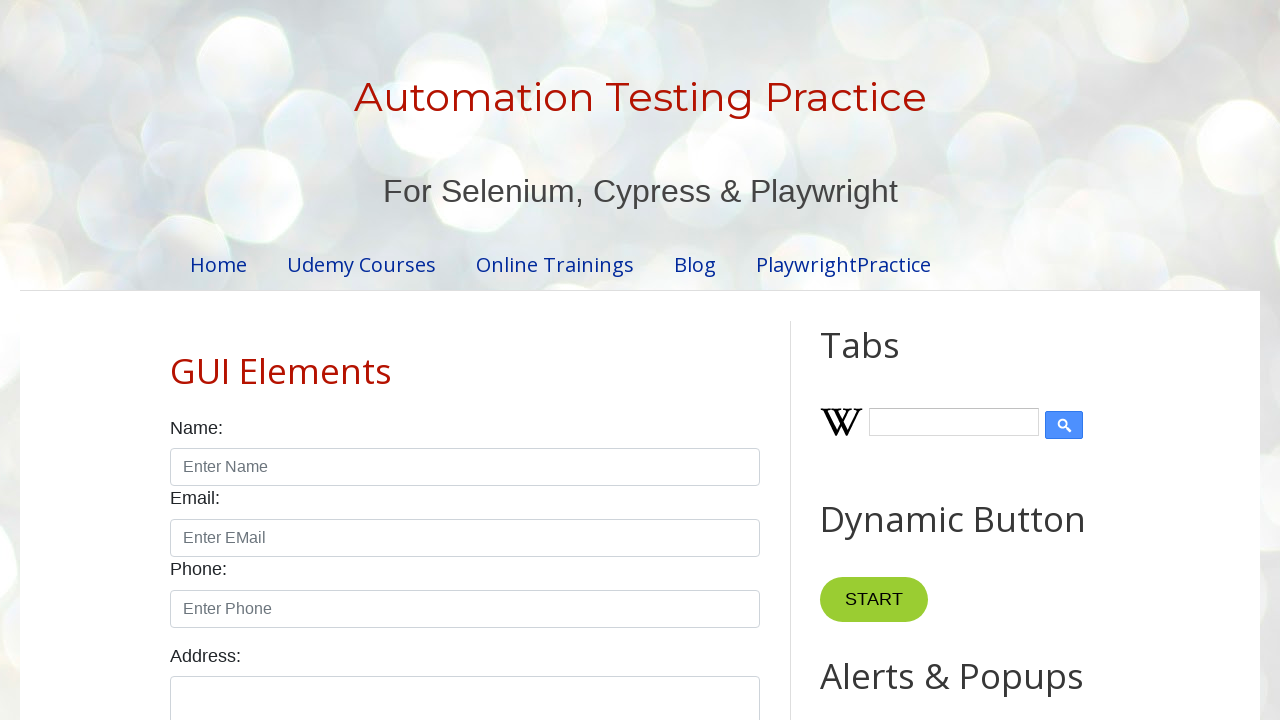

Retrieved row count from product table
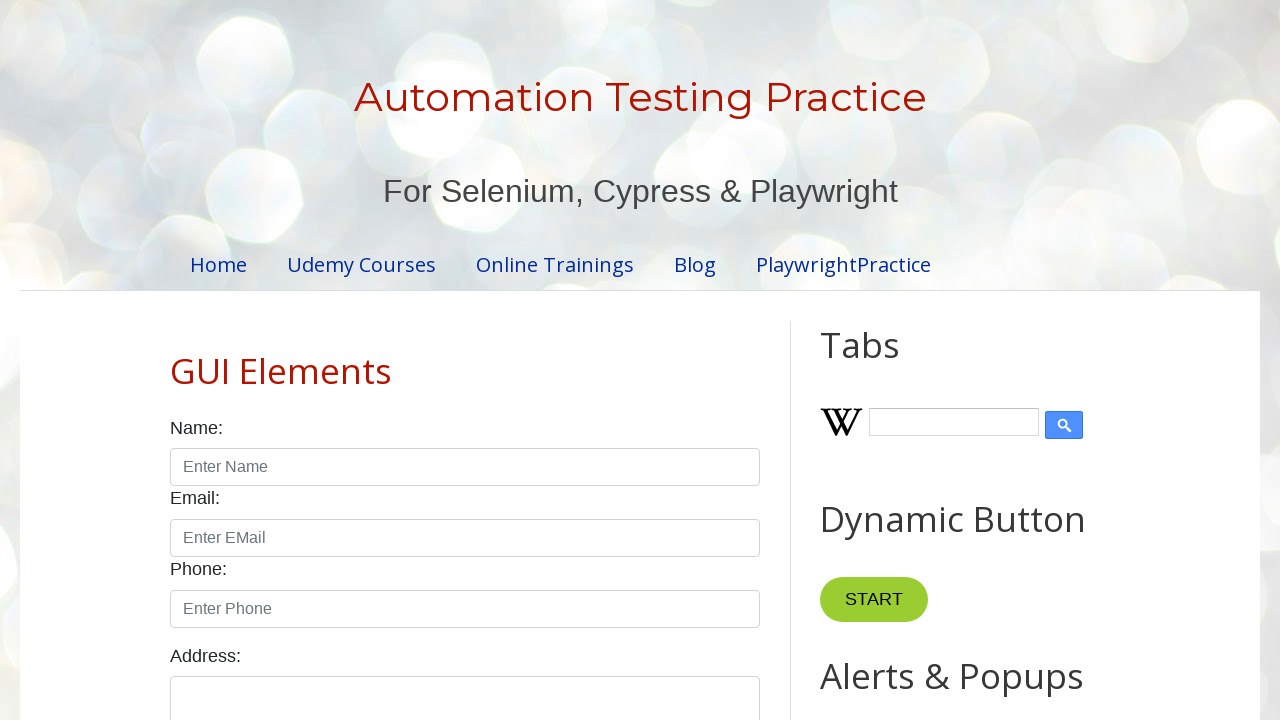

Retrieved column count from product table
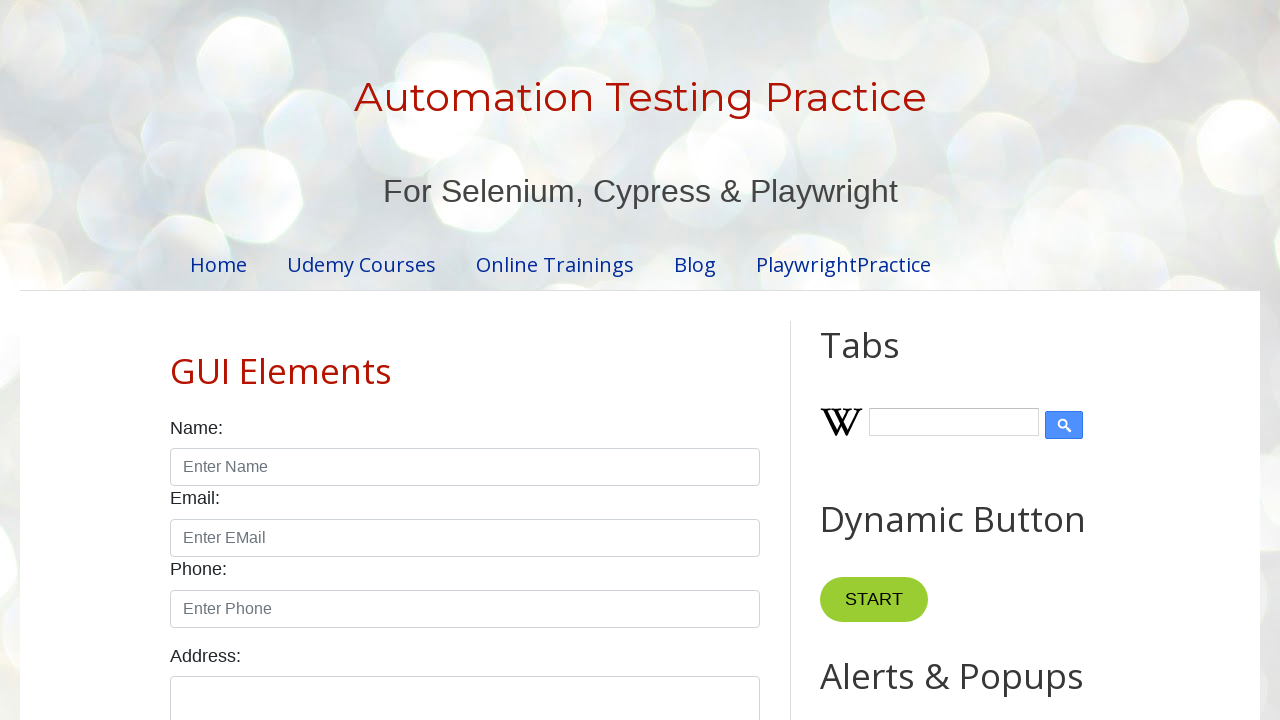

Retrieved specific value from row 3, column 3 of product table
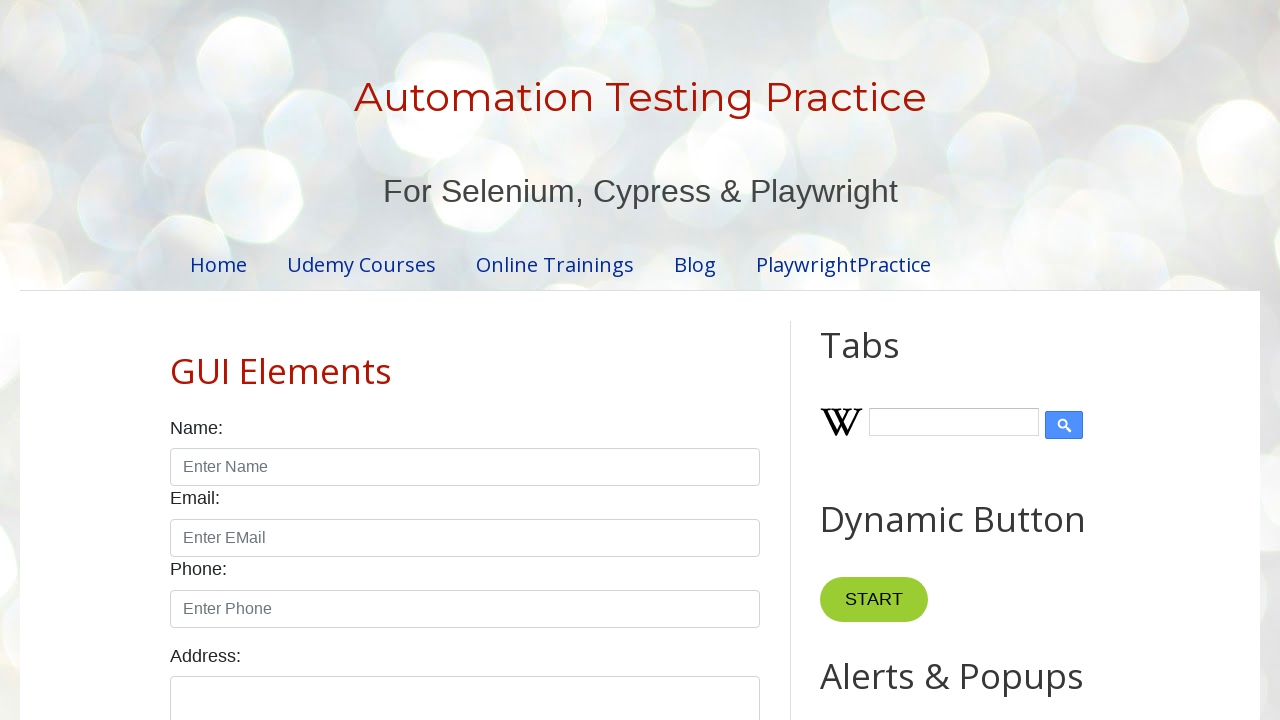

Retrieved product name from row 1
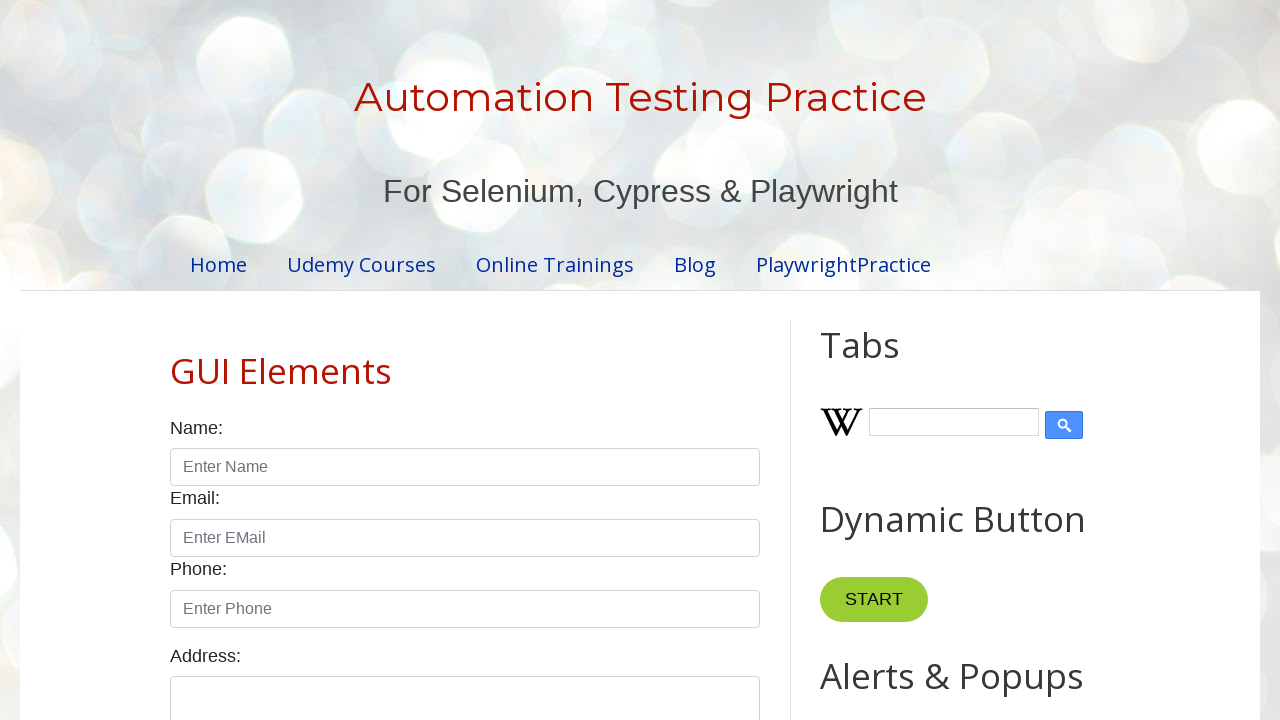

Retrieved product name from row 2
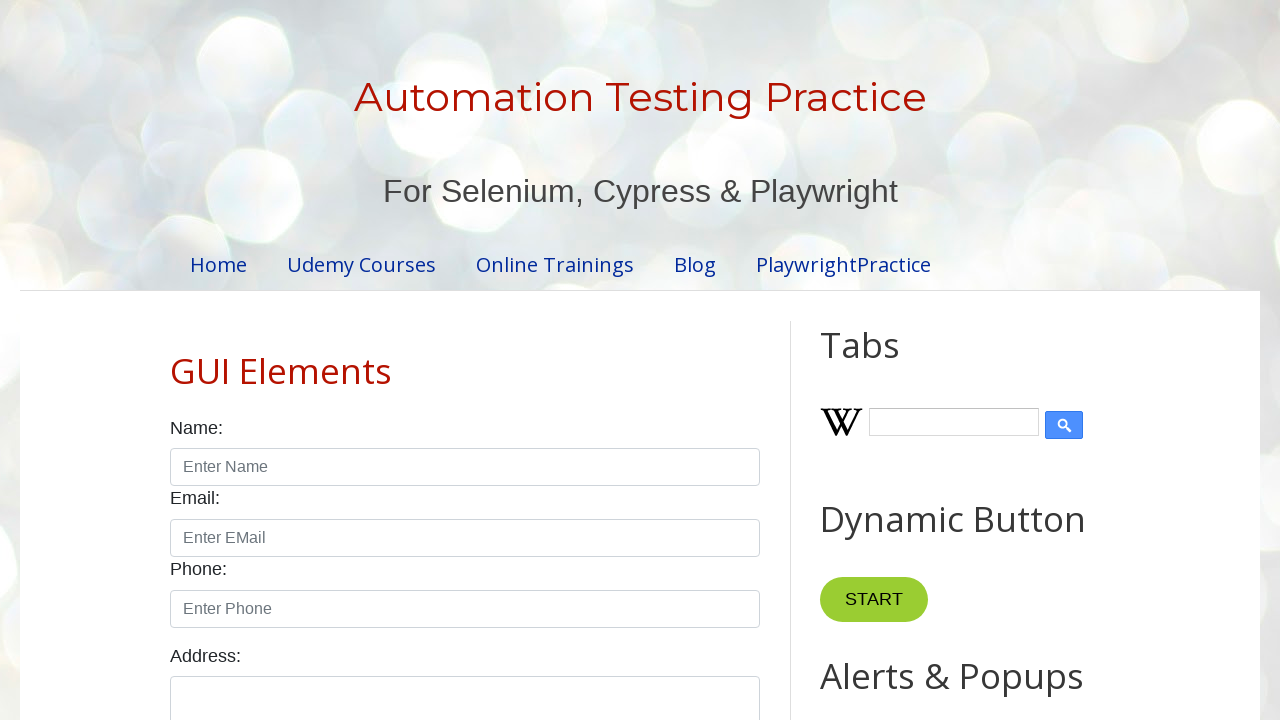

Retrieved product name from row 3
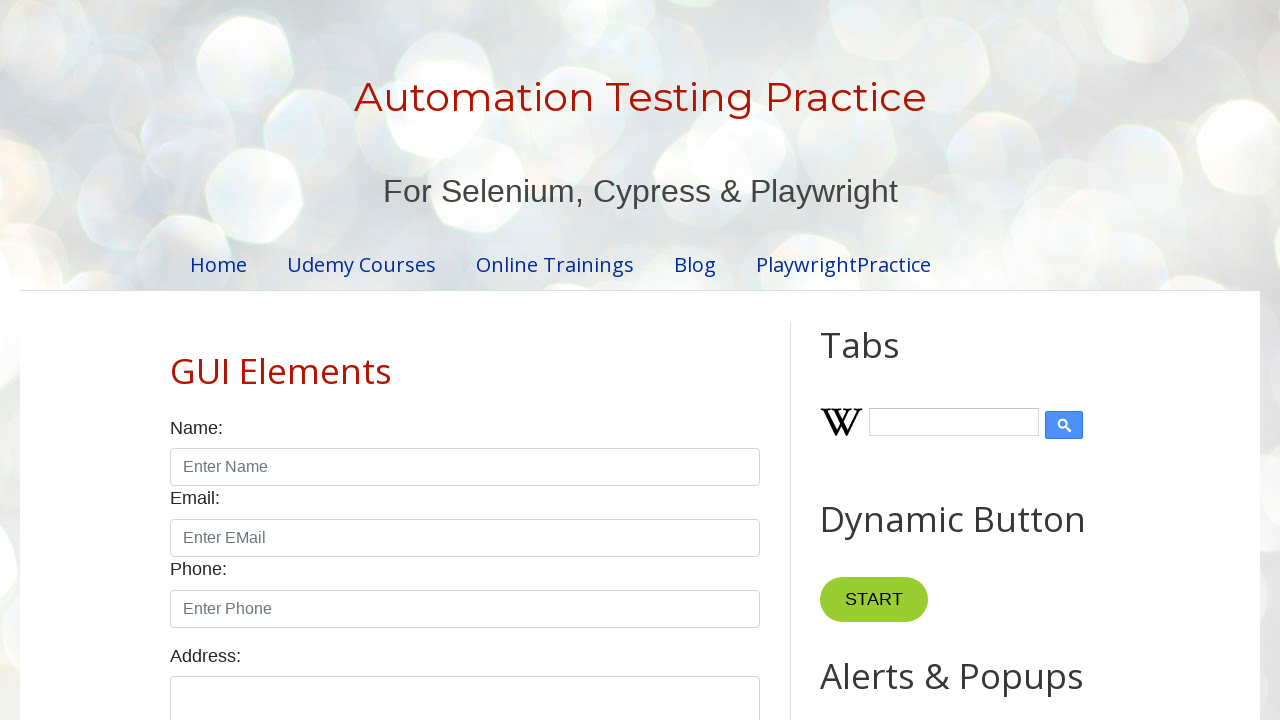

Retrieved product name from row 4
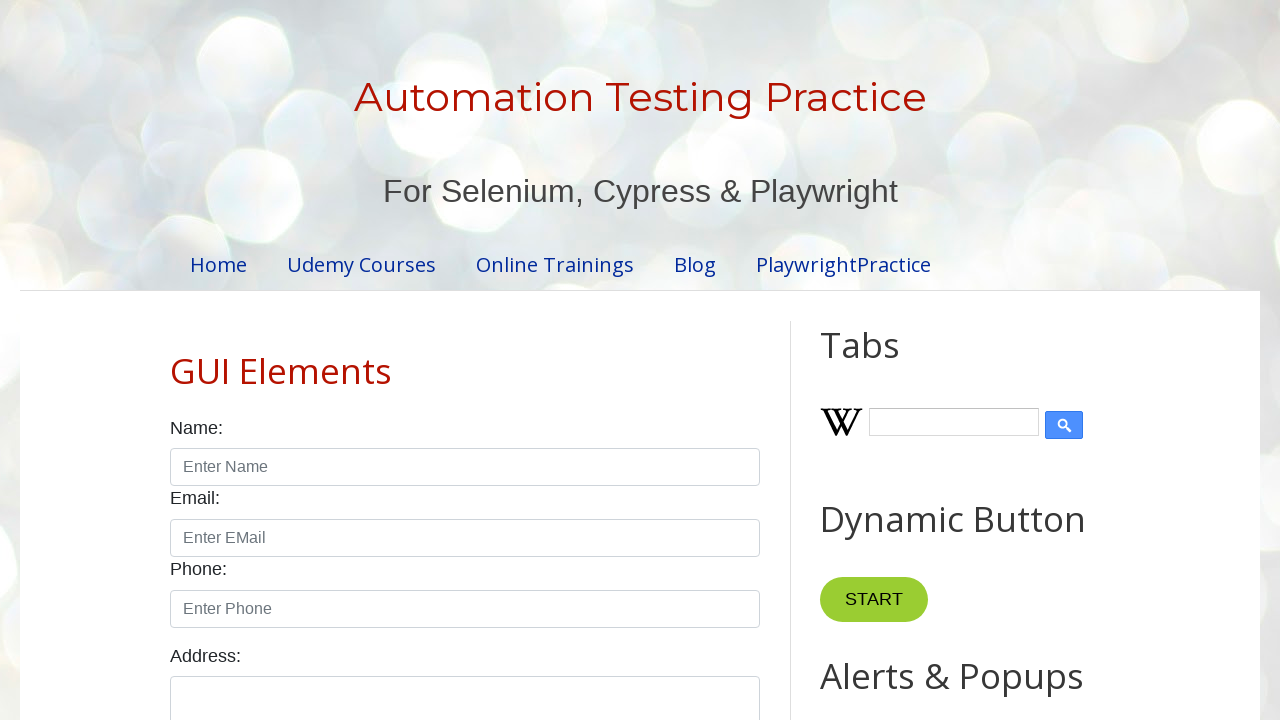

Retrieved product name from row 5
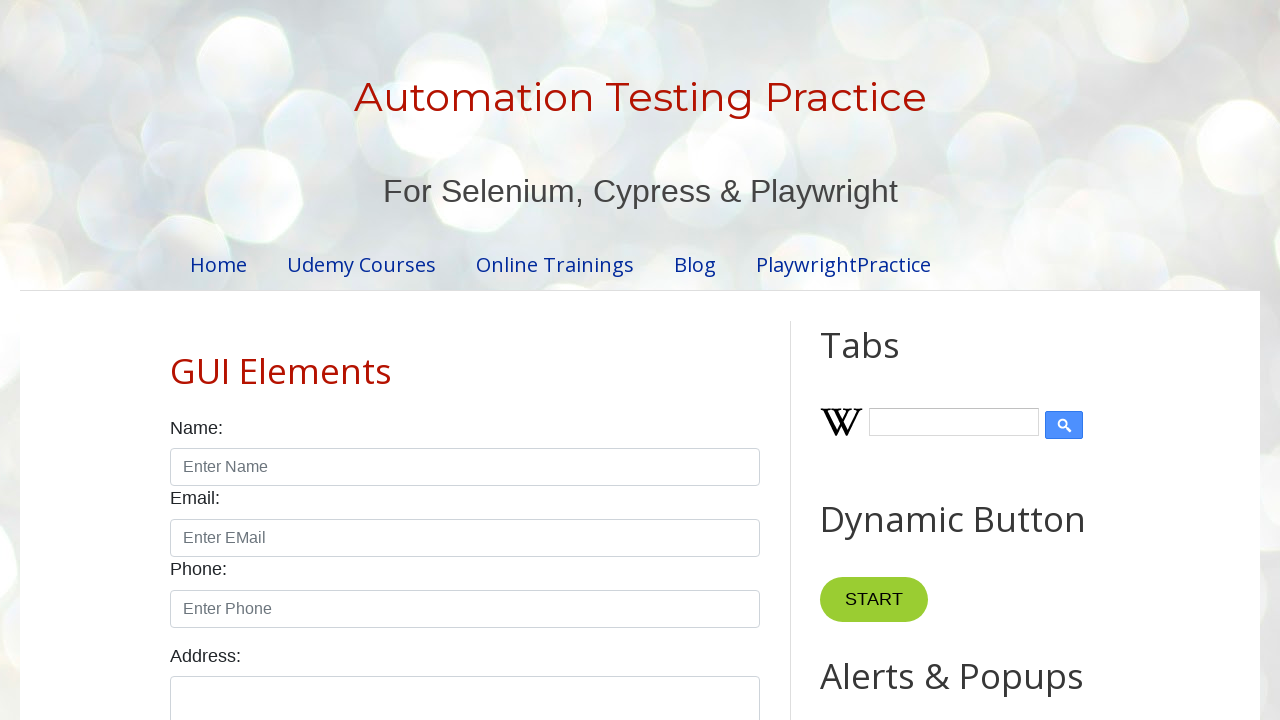

Retrieved all pagination page elements
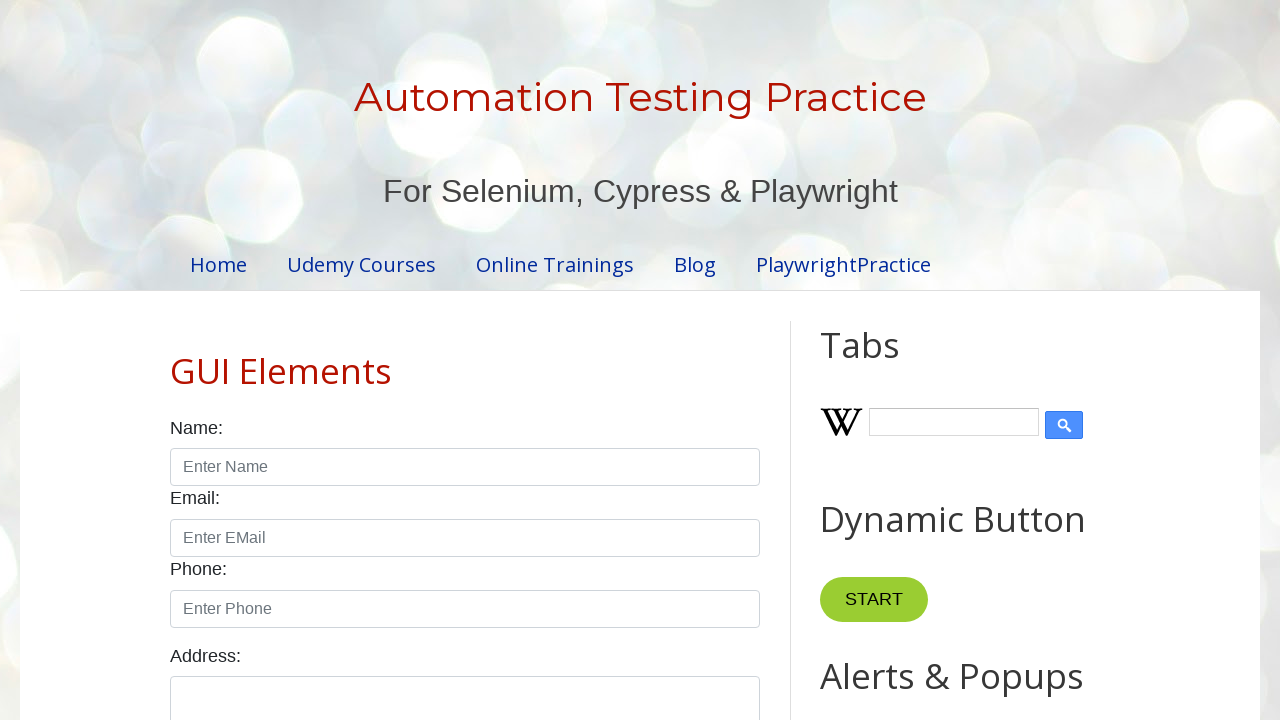

Determined total page count: 4 pages
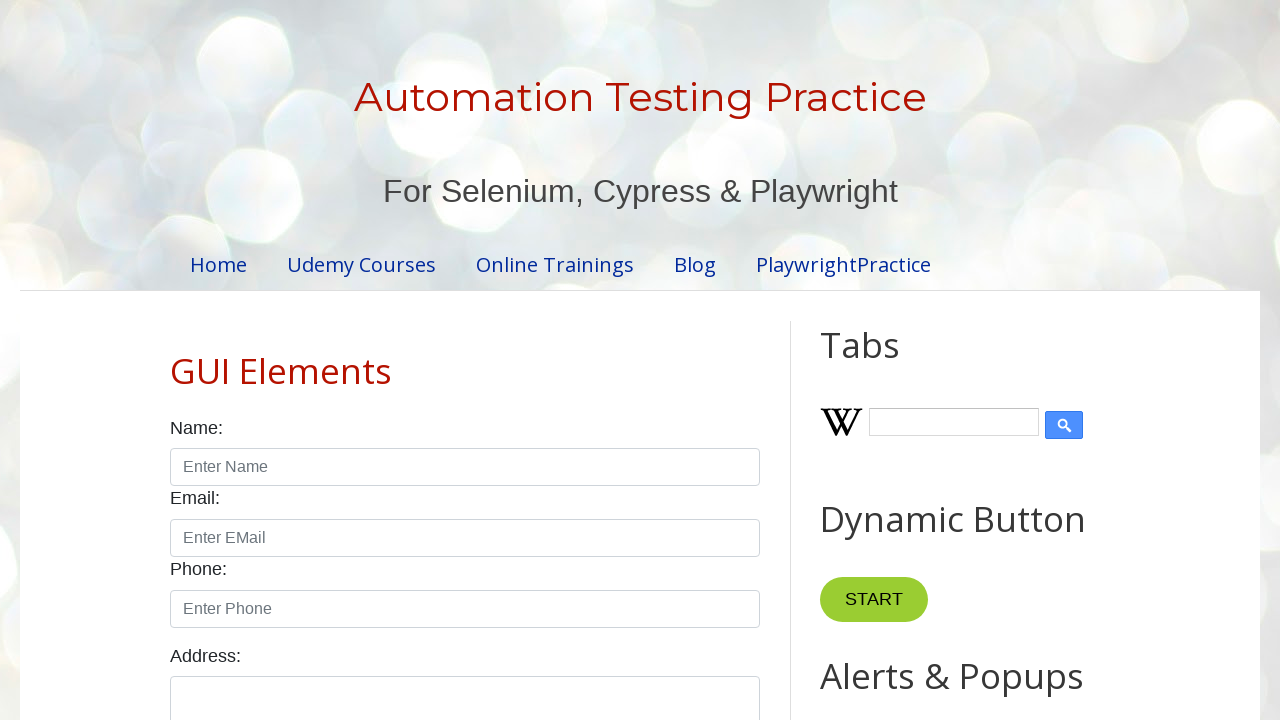

Clicked on pagination page 1 at (416, 361) on xpath=//ul[@id='pagination']/li >> nth=0
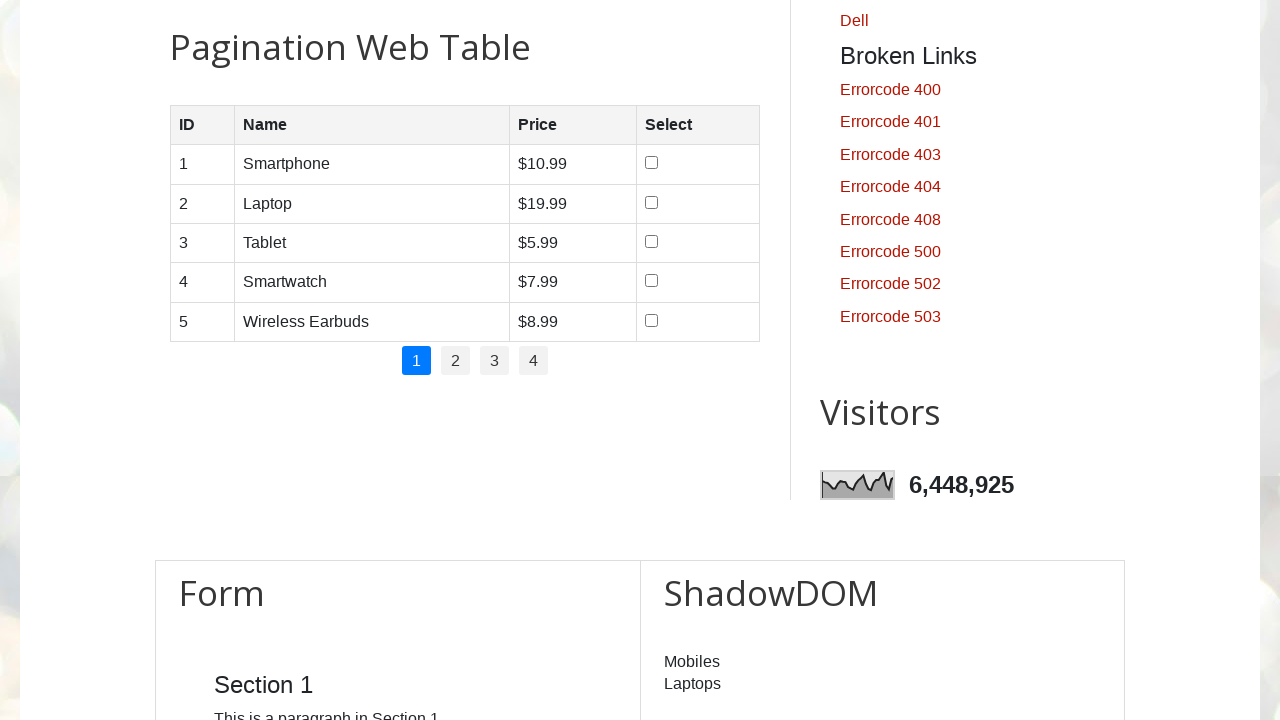

Waited for table to update after page navigation
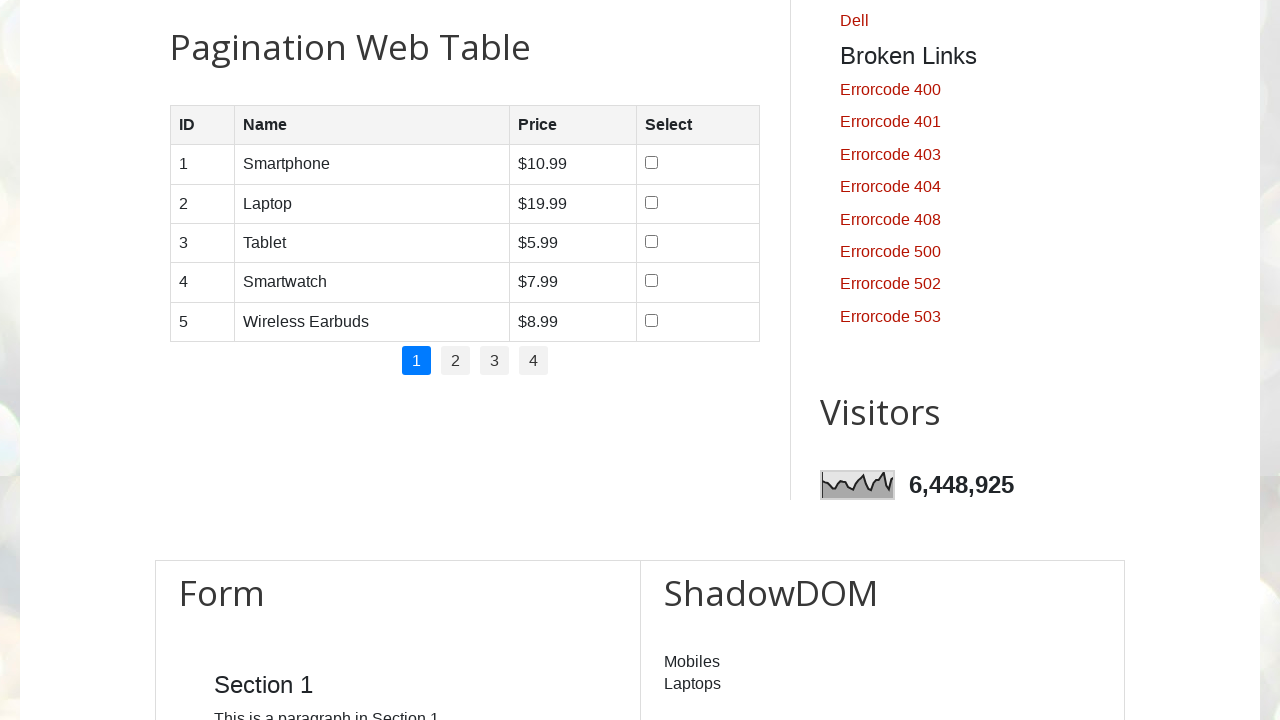

Clicked checkbox for row 1 on page 1 at (651, 163) on //table[@id='productTable']/tbody/tr[1]/td[4]/input
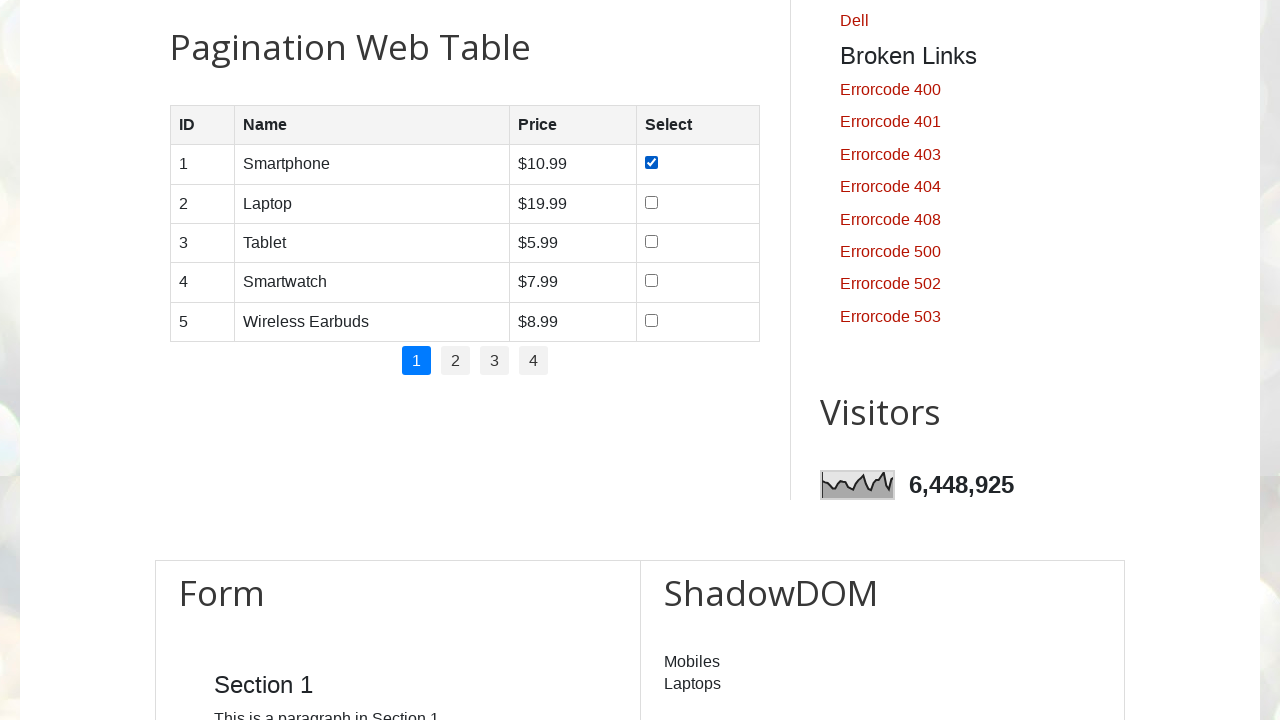

Clicked checkbox for row 2 on page 1 at (651, 202) on //table[@id='productTable']/tbody/tr[2]/td[4]/input
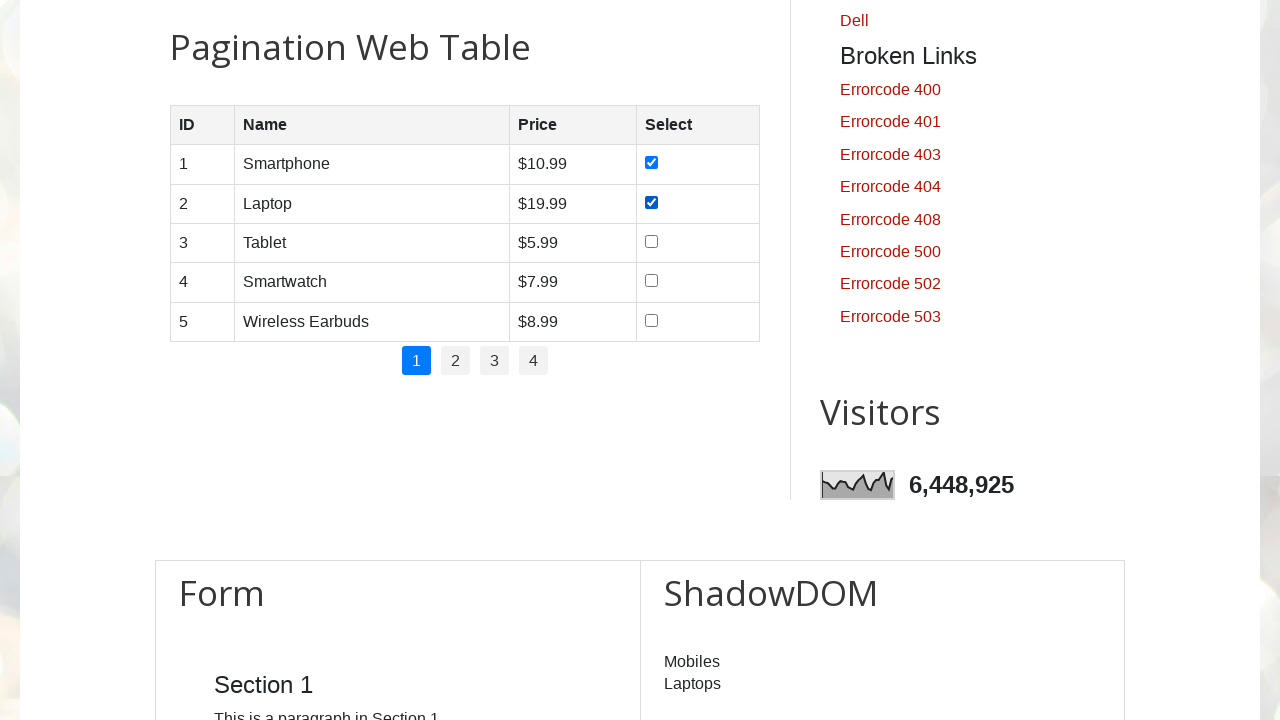

Clicked checkbox for row 3 on page 1 at (651, 241) on //table[@id='productTable']/tbody/tr[3]/td[4]/input
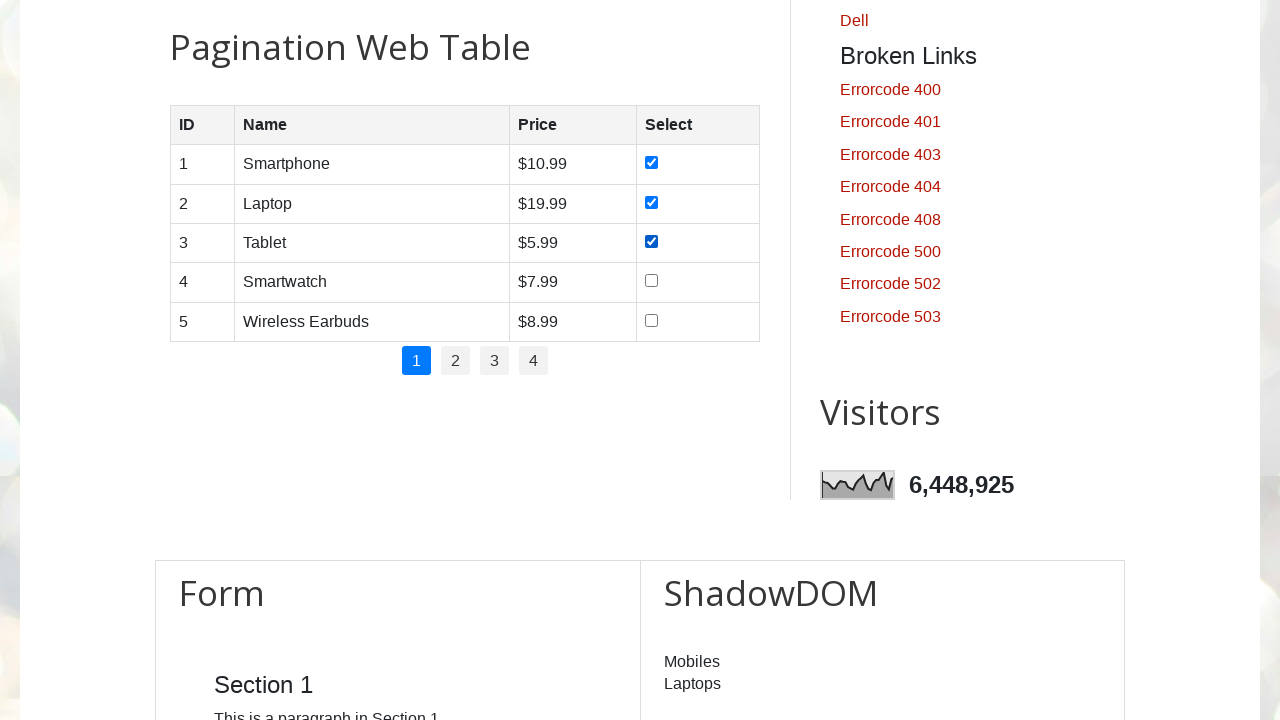

Clicked checkbox for row 4 on page 1 at (651, 281) on //table[@id='productTable']/tbody/tr[4]/td[4]/input
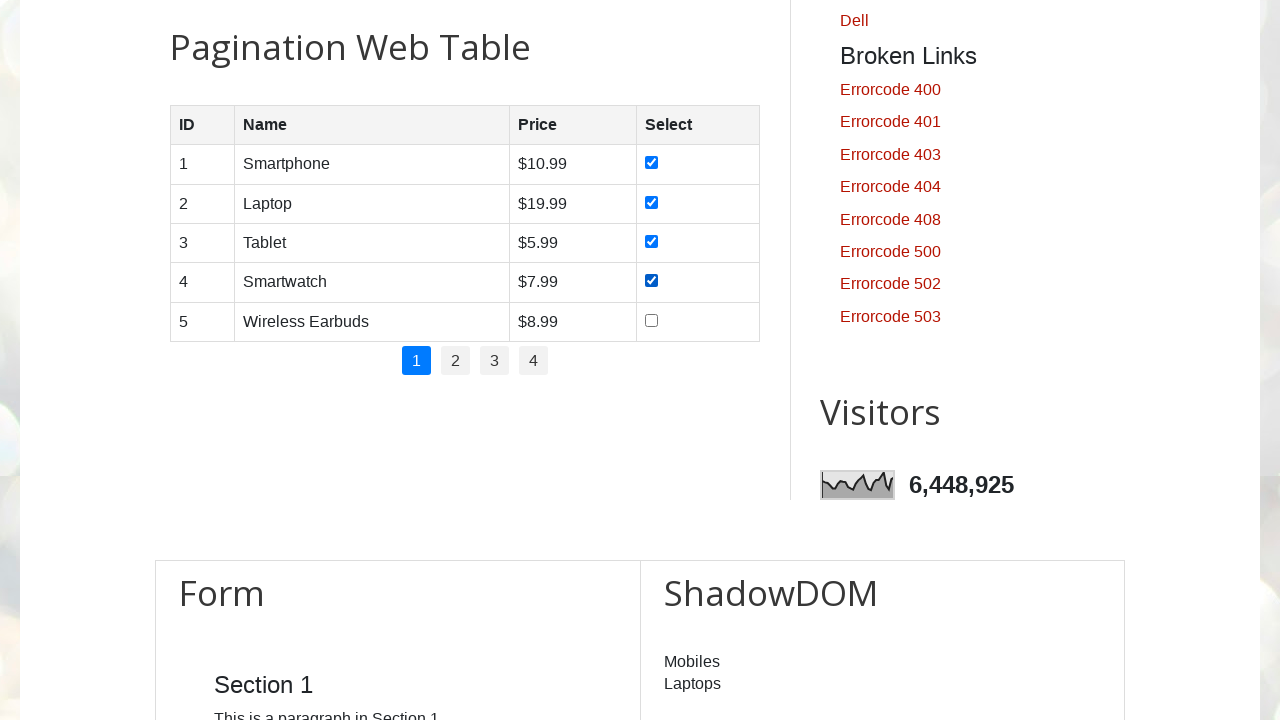

Clicked checkbox for row 5 on page 1 at (651, 320) on //table[@id='productTable']/tbody/tr[5]/td[4]/input
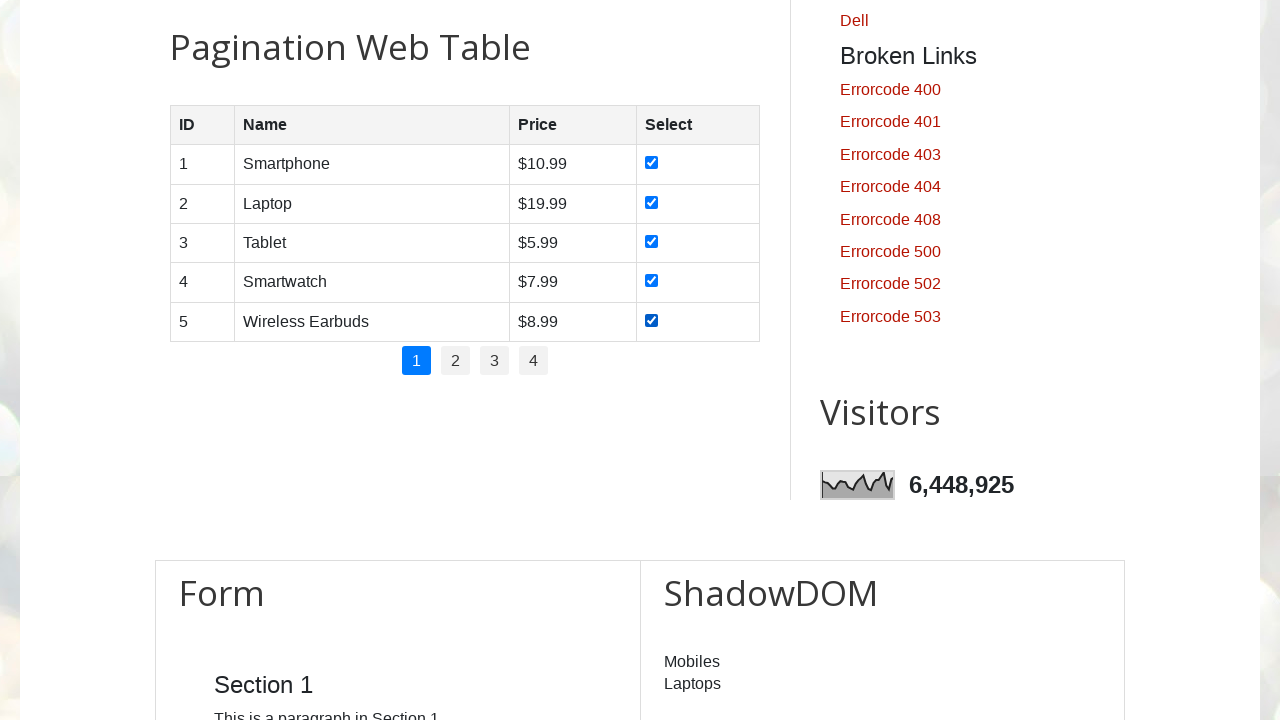

Clicked on pagination page 2 at (456, 361) on xpath=//ul[@id='pagination']/li >> nth=1
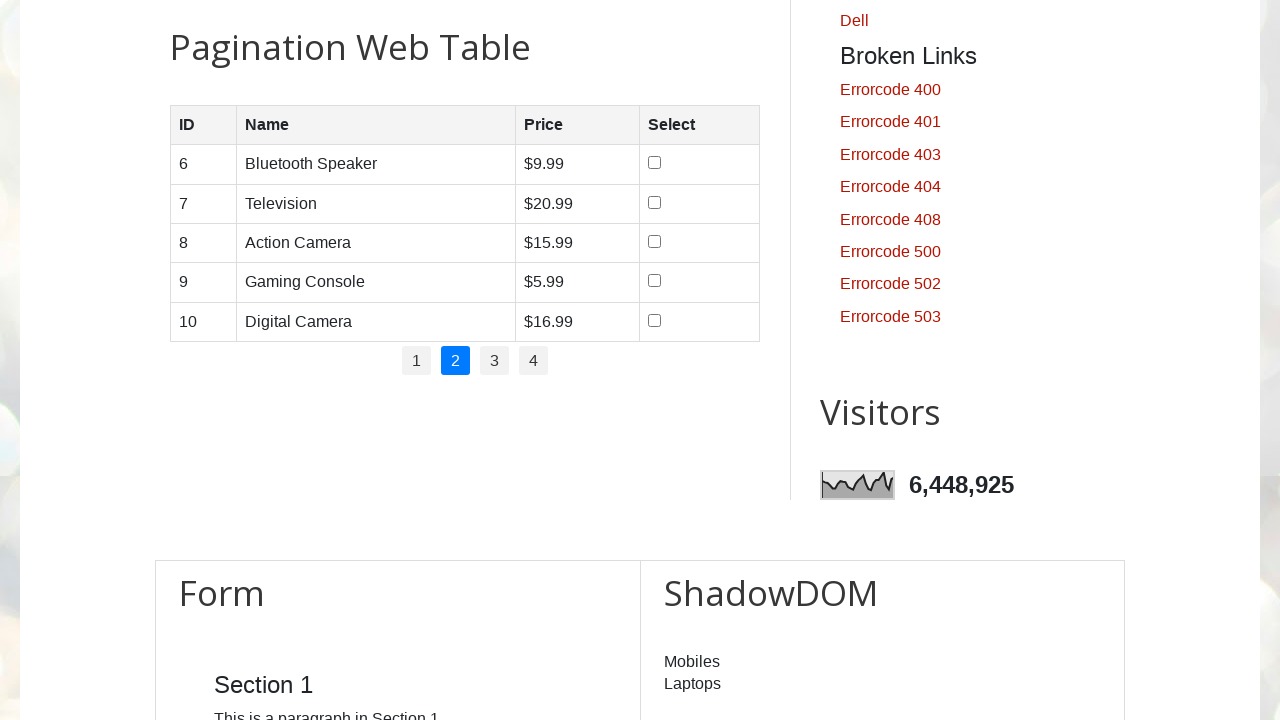

Waited for table to update after page navigation
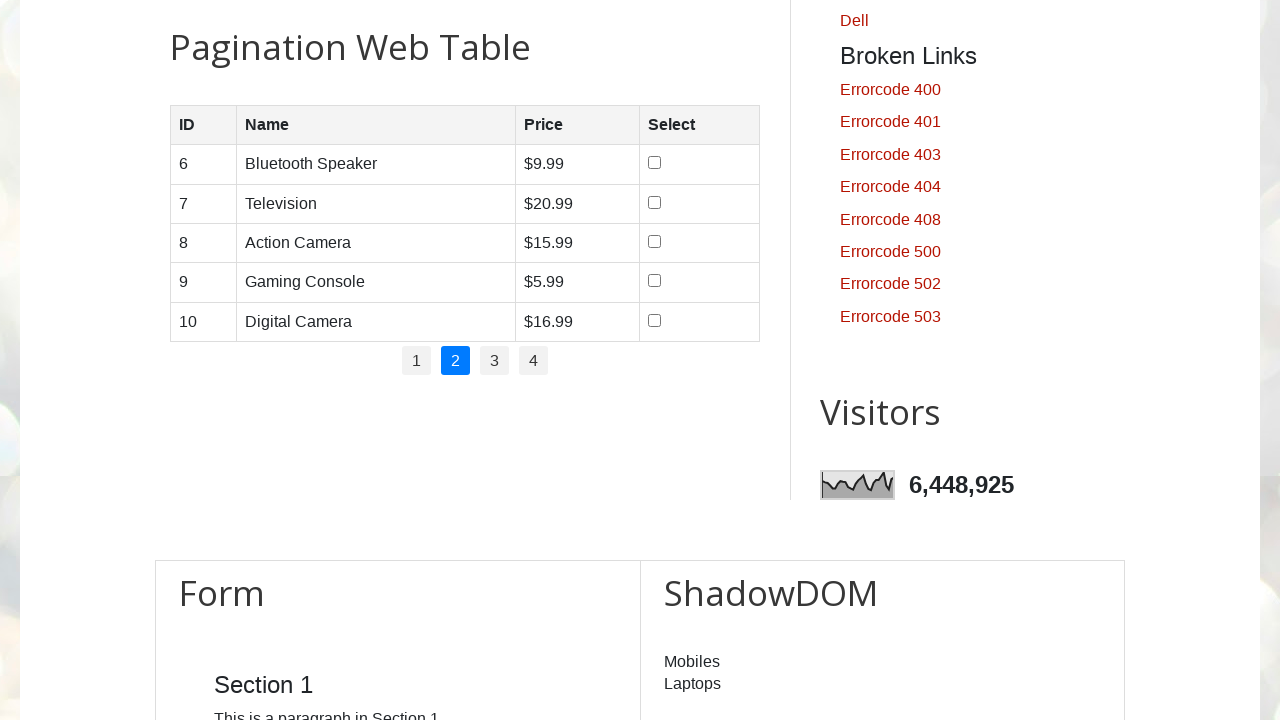

Clicked checkbox for row 1 on page 2 at (654, 163) on //table[@id='productTable']/tbody/tr[1]/td[4]/input
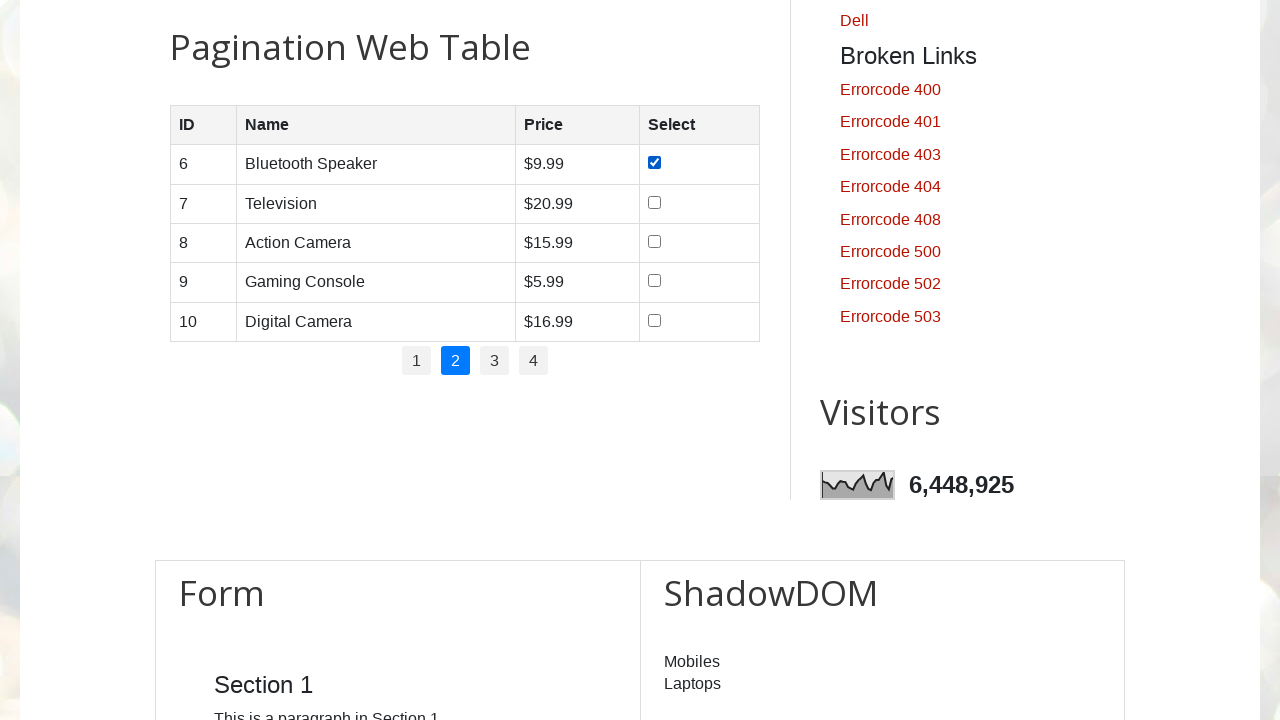

Clicked checkbox for row 2 on page 2 at (654, 202) on //table[@id='productTable']/tbody/tr[2]/td[4]/input
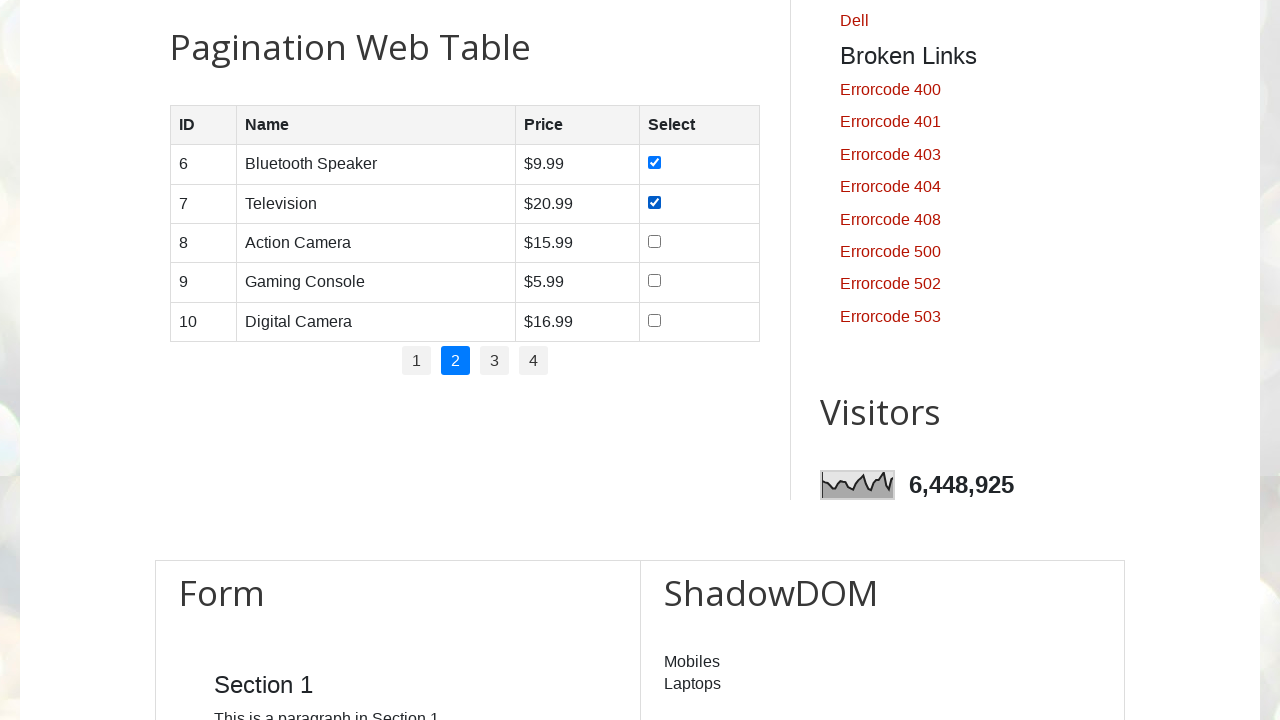

Clicked checkbox for row 3 on page 2 at (654, 241) on //table[@id='productTable']/tbody/tr[3]/td[4]/input
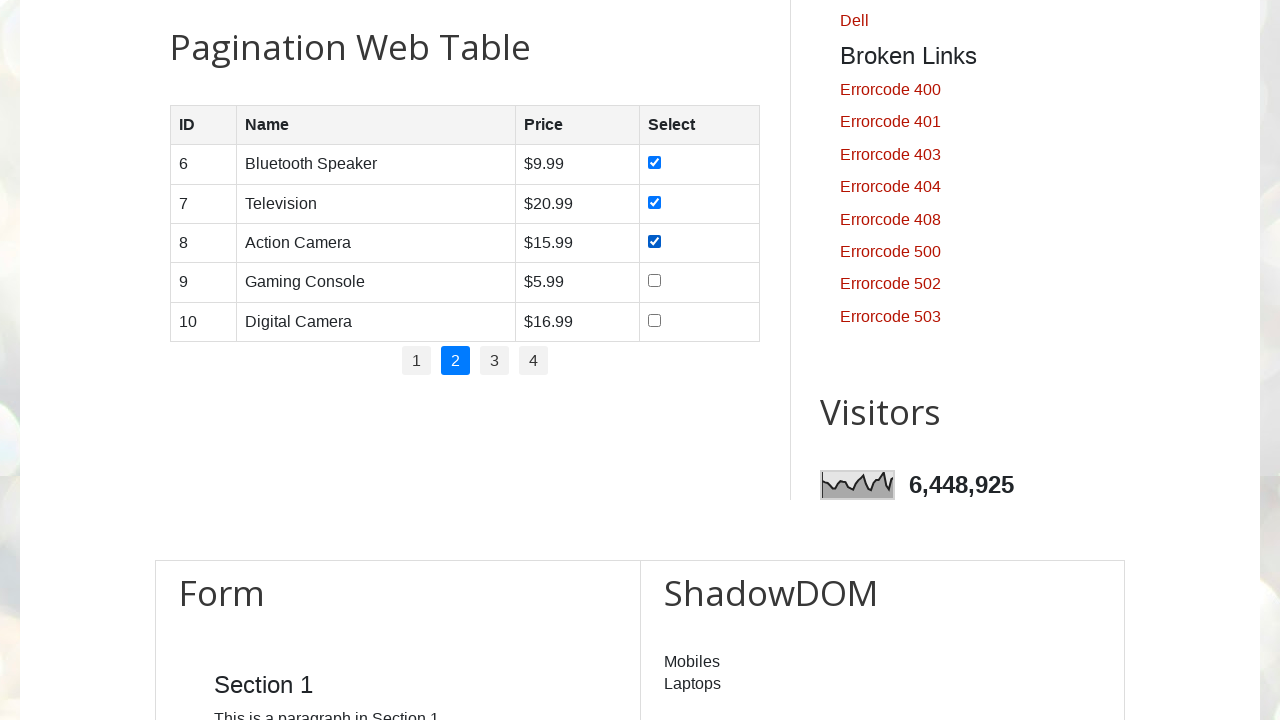

Clicked checkbox for row 4 on page 2 at (654, 281) on //table[@id='productTable']/tbody/tr[4]/td[4]/input
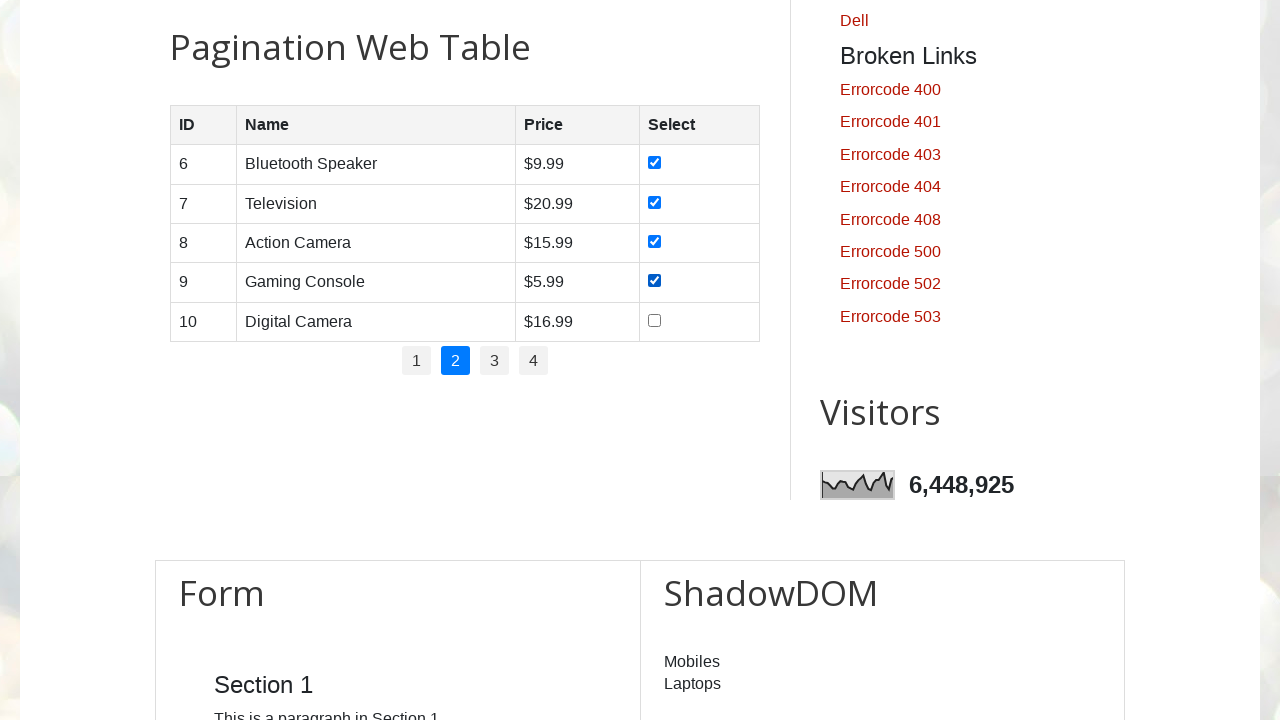

Clicked checkbox for row 5 on page 2 at (654, 320) on //table[@id='productTable']/tbody/tr[5]/td[4]/input
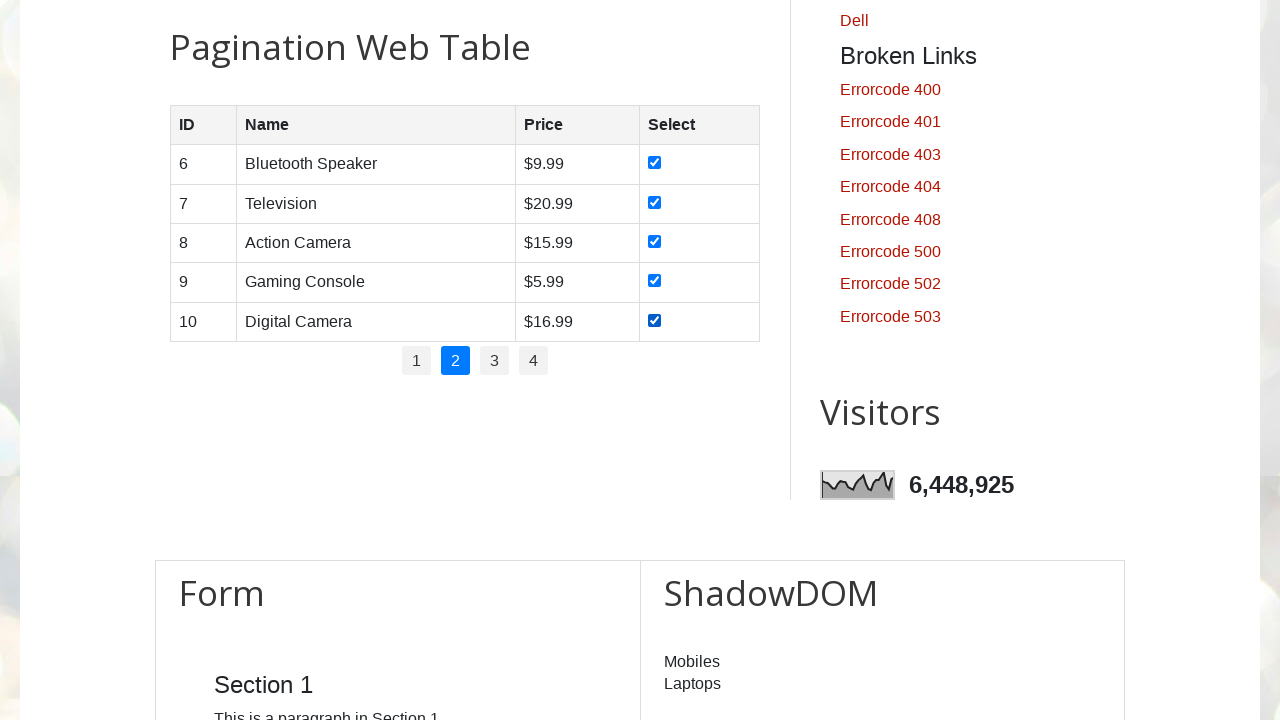

Clicked on pagination page 3 at (494, 361) on xpath=//ul[@id='pagination']/li >> nth=2
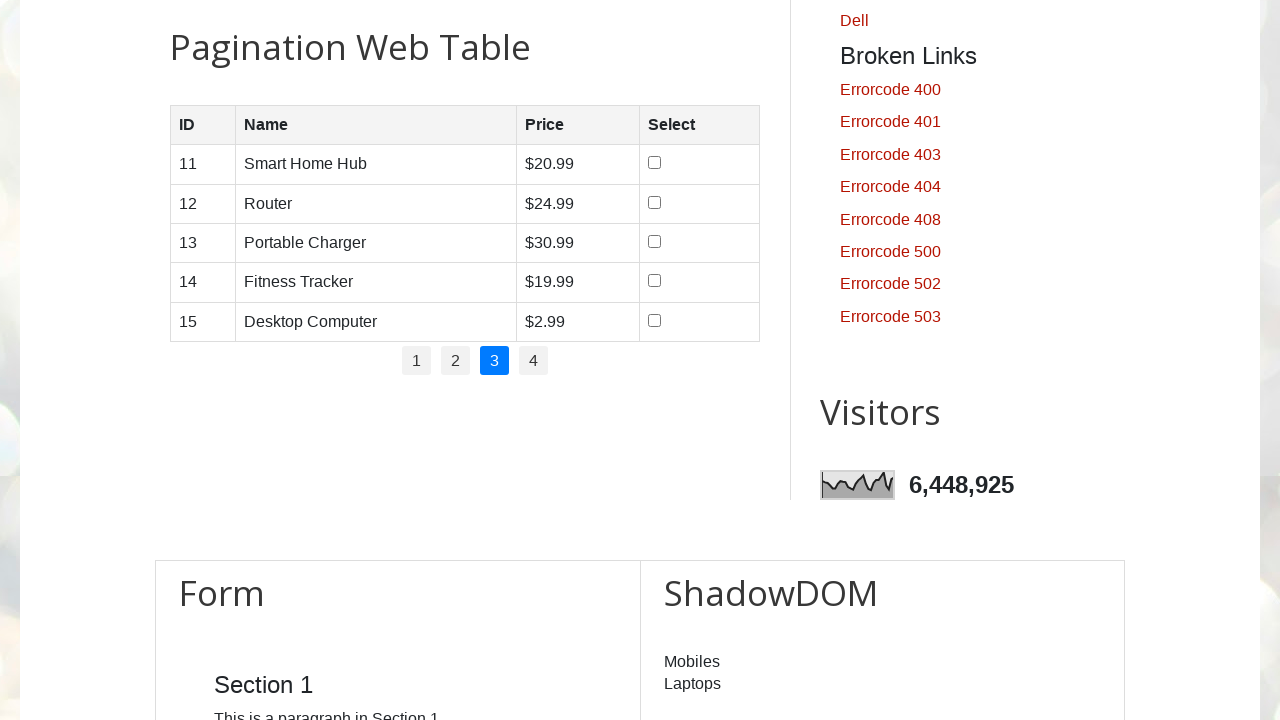

Waited for table to update after page navigation
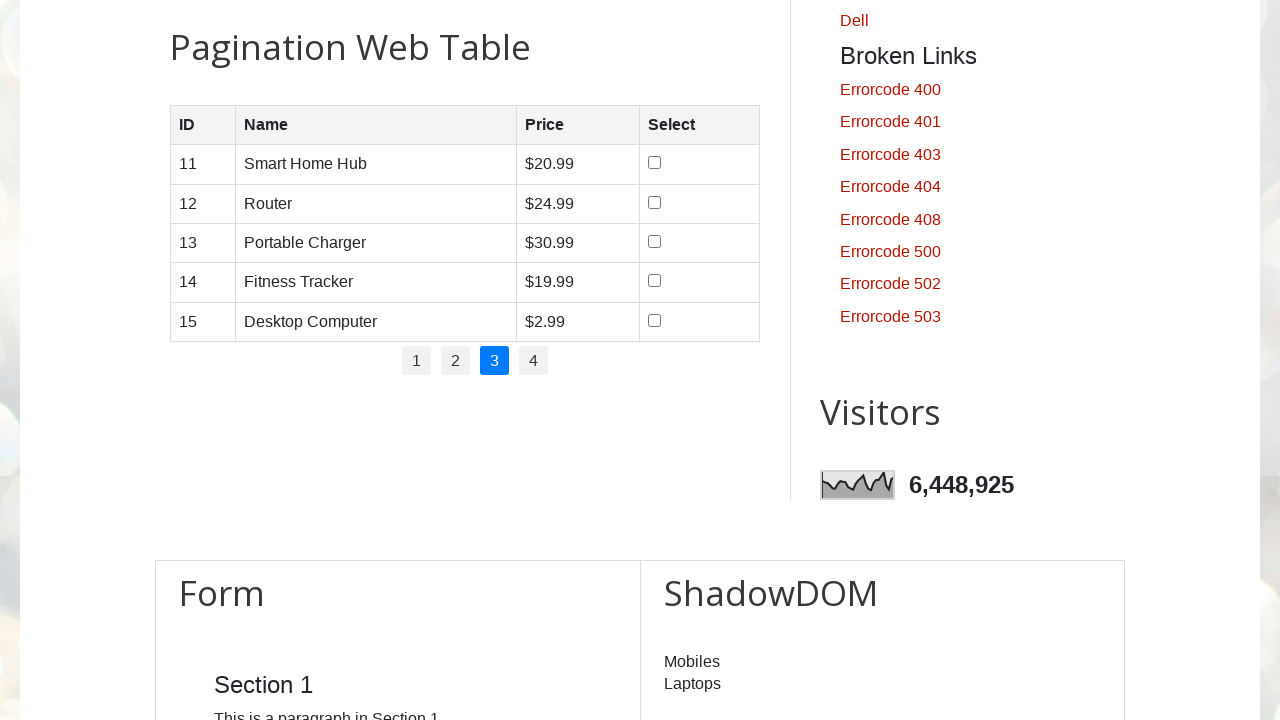

Clicked checkbox for row 1 on page 3 at (655, 163) on //table[@id='productTable']/tbody/tr[1]/td[4]/input
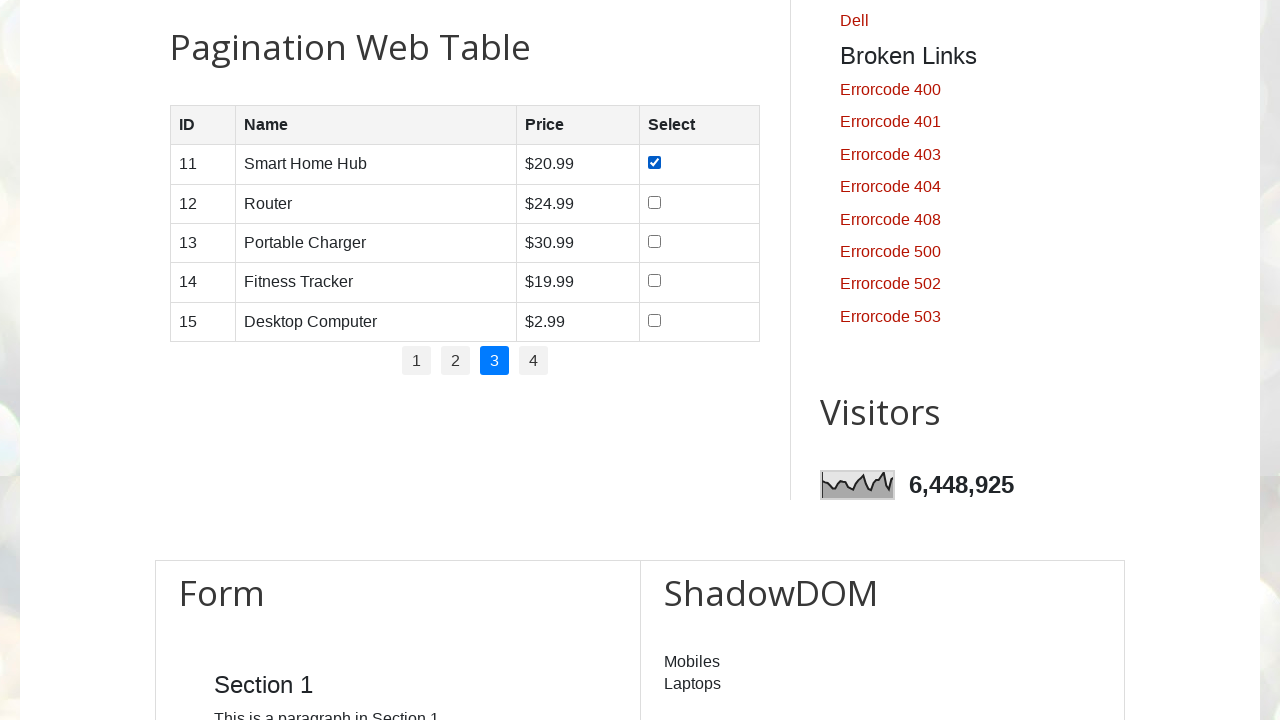

Clicked checkbox for row 2 on page 3 at (655, 202) on //table[@id='productTable']/tbody/tr[2]/td[4]/input
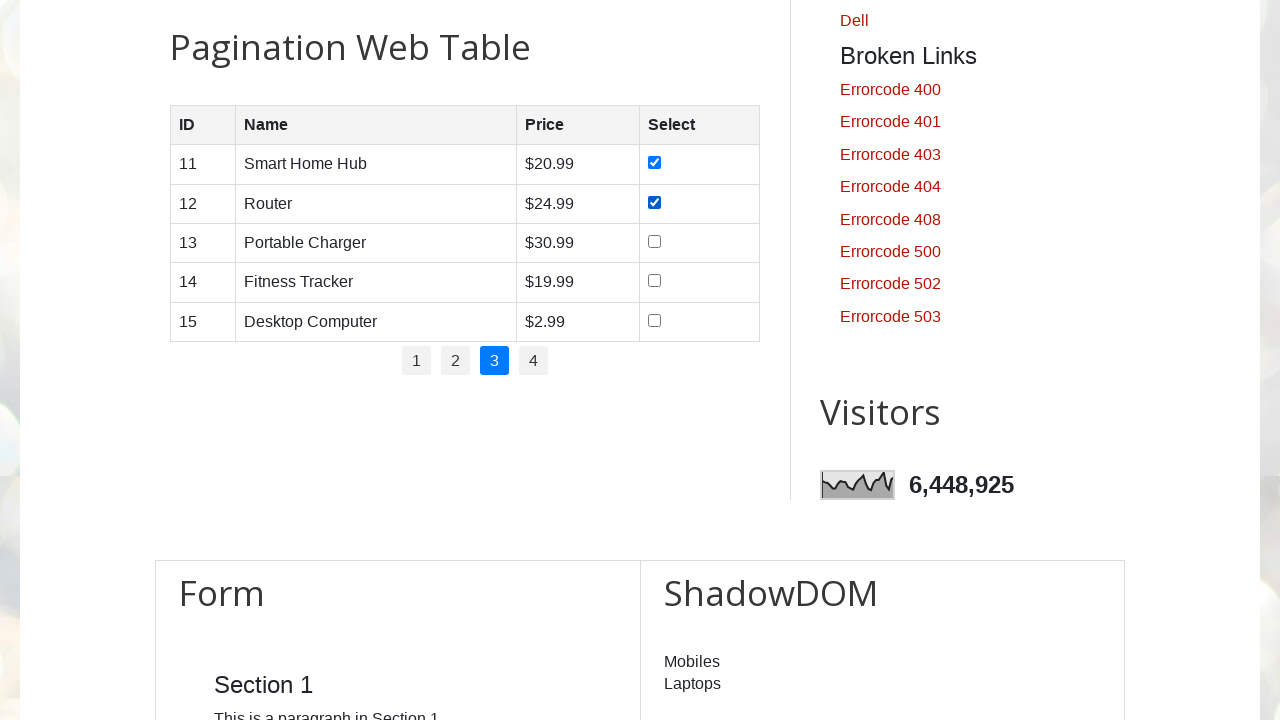

Clicked checkbox for row 3 on page 3 at (655, 241) on //table[@id='productTable']/tbody/tr[3]/td[4]/input
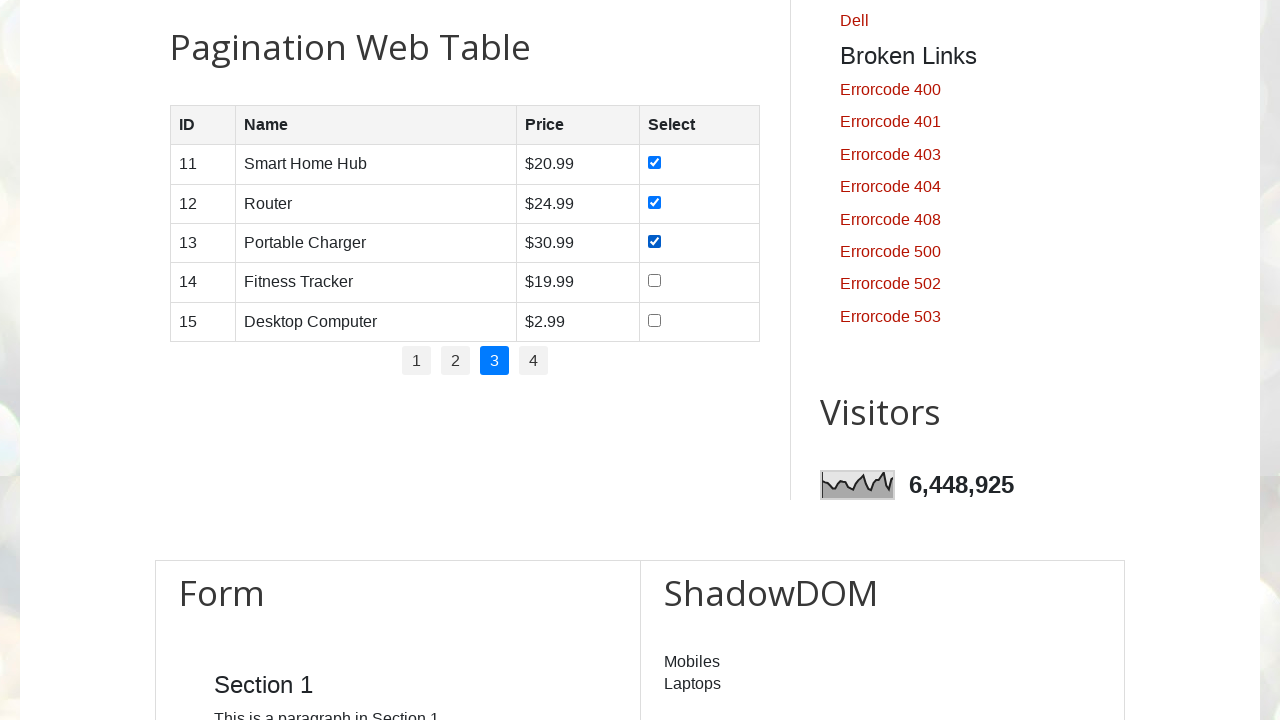

Clicked checkbox for row 4 on page 3 at (655, 281) on //table[@id='productTable']/tbody/tr[4]/td[4]/input
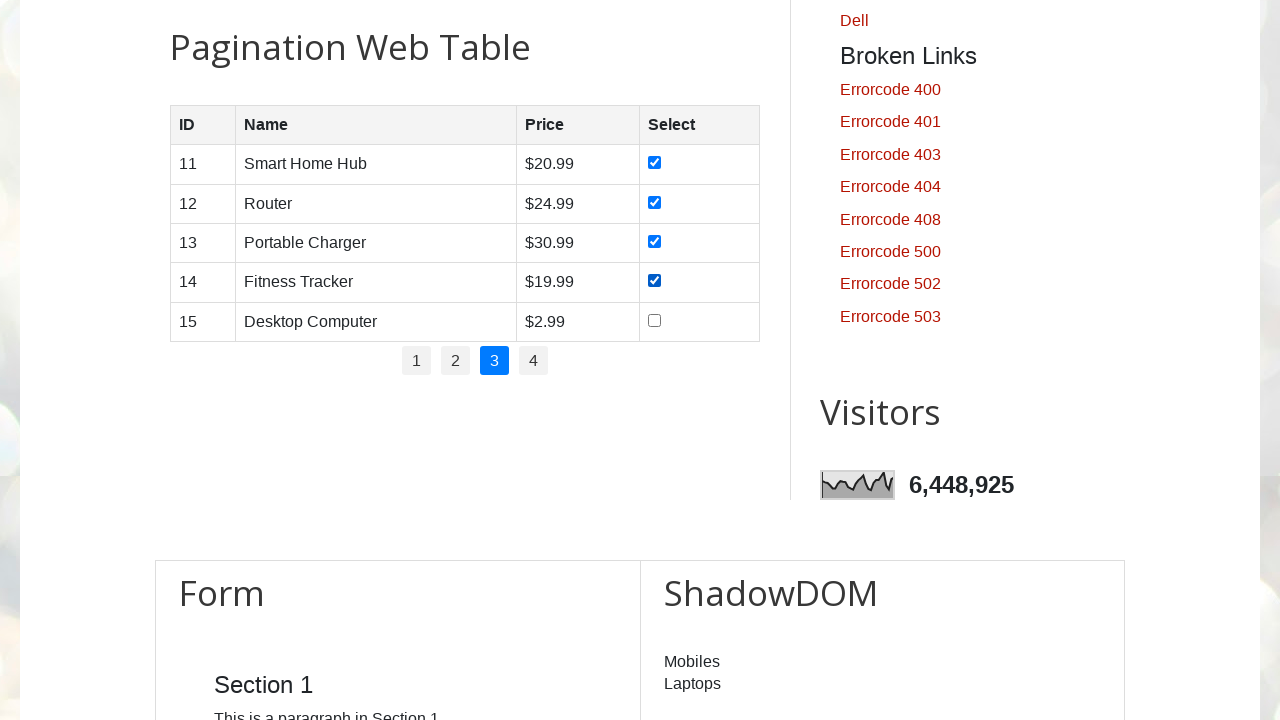

Clicked checkbox for row 5 on page 3 at (655, 320) on //table[@id='productTable']/tbody/tr[5]/td[4]/input
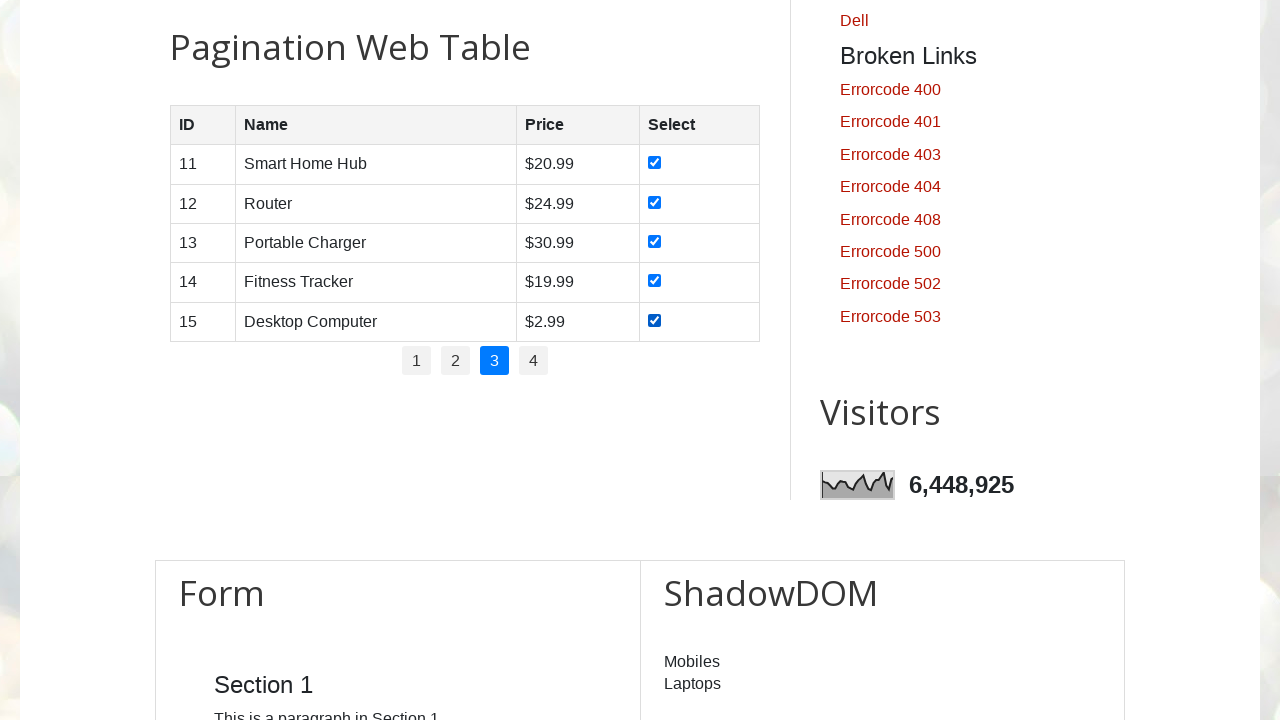

Clicked on pagination page 4 at (534, 361) on xpath=//ul[@id='pagination']/li >> nth=3
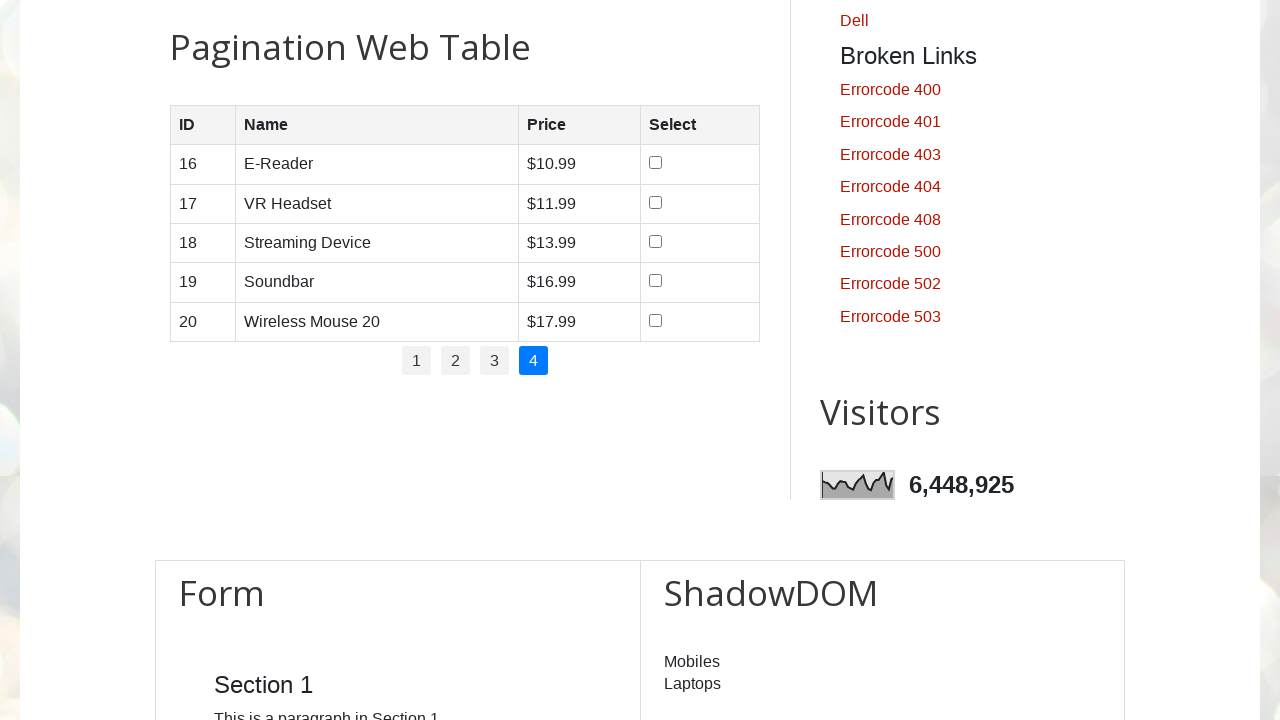

Waited for table to update after page navigation
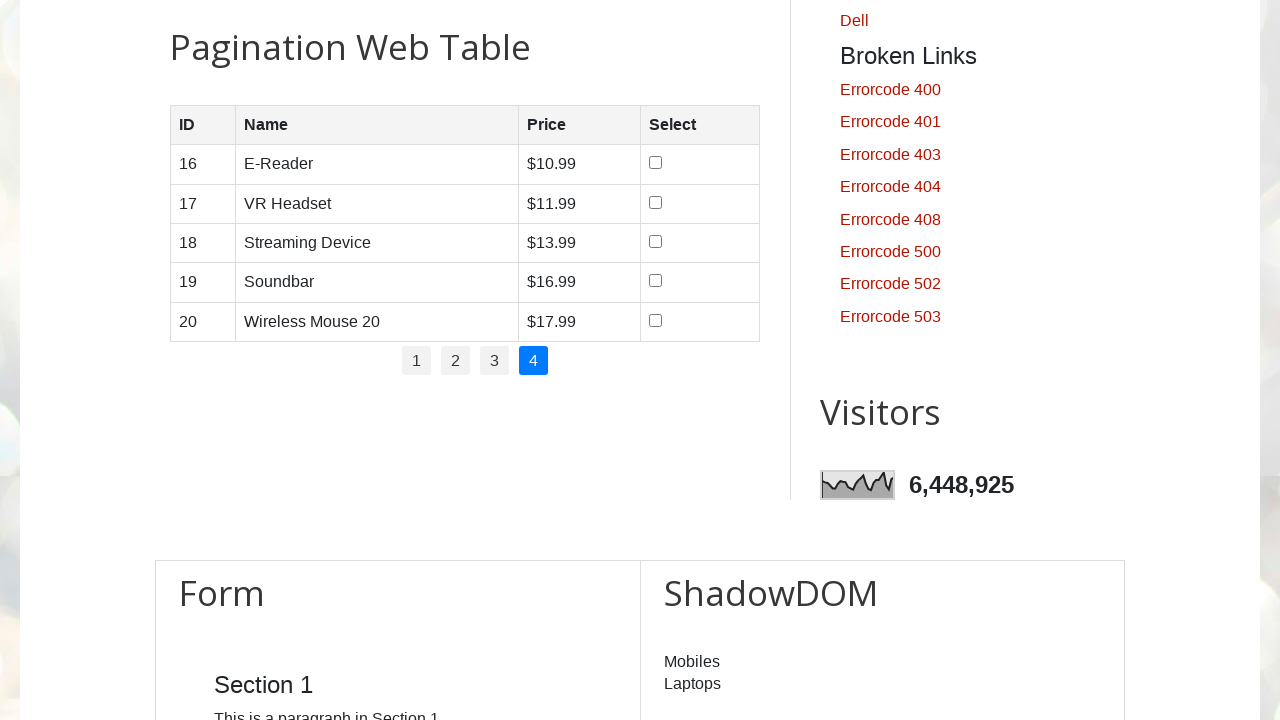

Clicked checkbox for row 1 on page 4 at (656, 163) on //table[@id='productTable']/tbody/tr[1]/td[4]/input
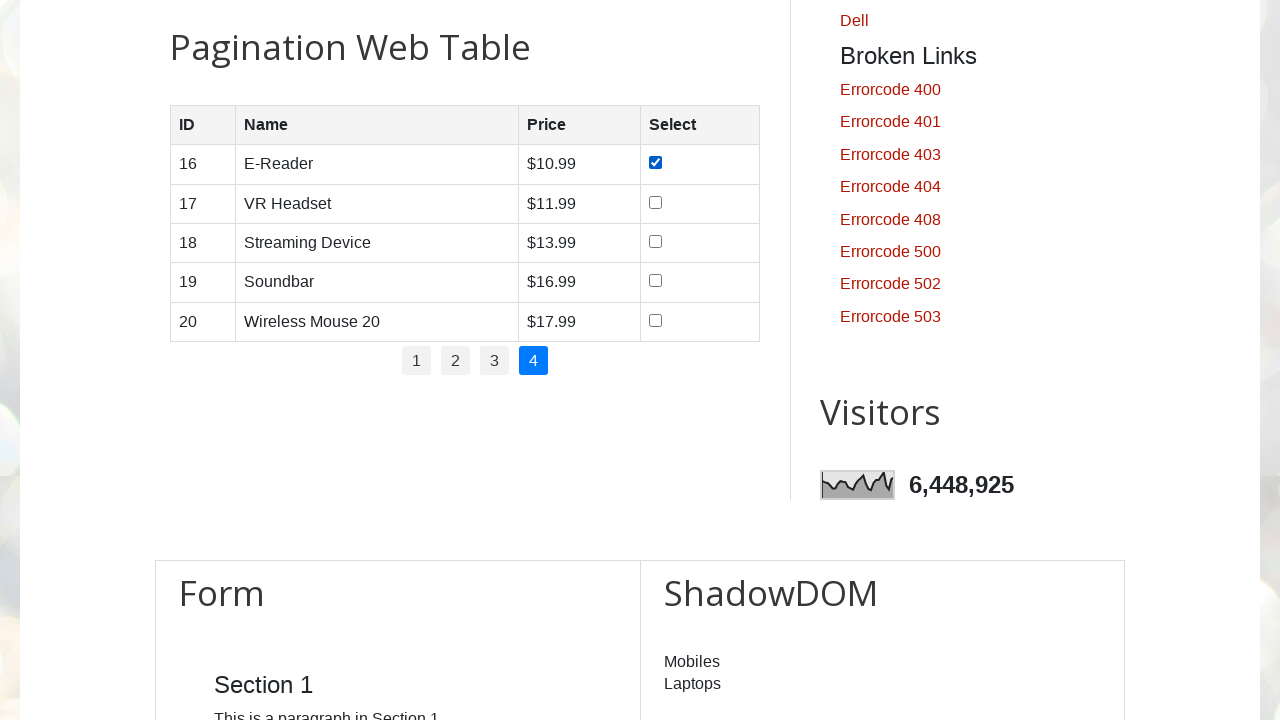

Clicked checkbox for row 2 on page 4 at (656, 202) on //table[@id='productTable']/tbody/tr[2]/td[4]/input
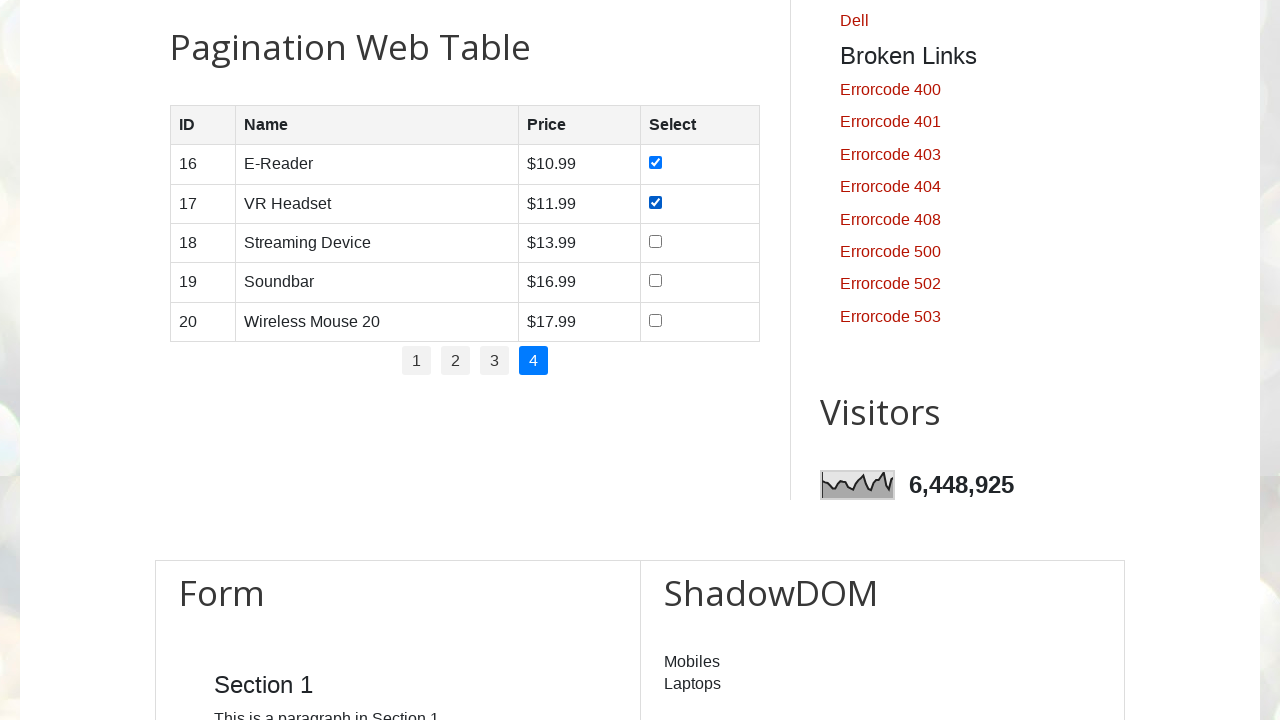

Clicked checkbox for row 3 on page 4 at (656, 241) on //table[@id='productTable']/tbody/tr[3]/td[4]/input
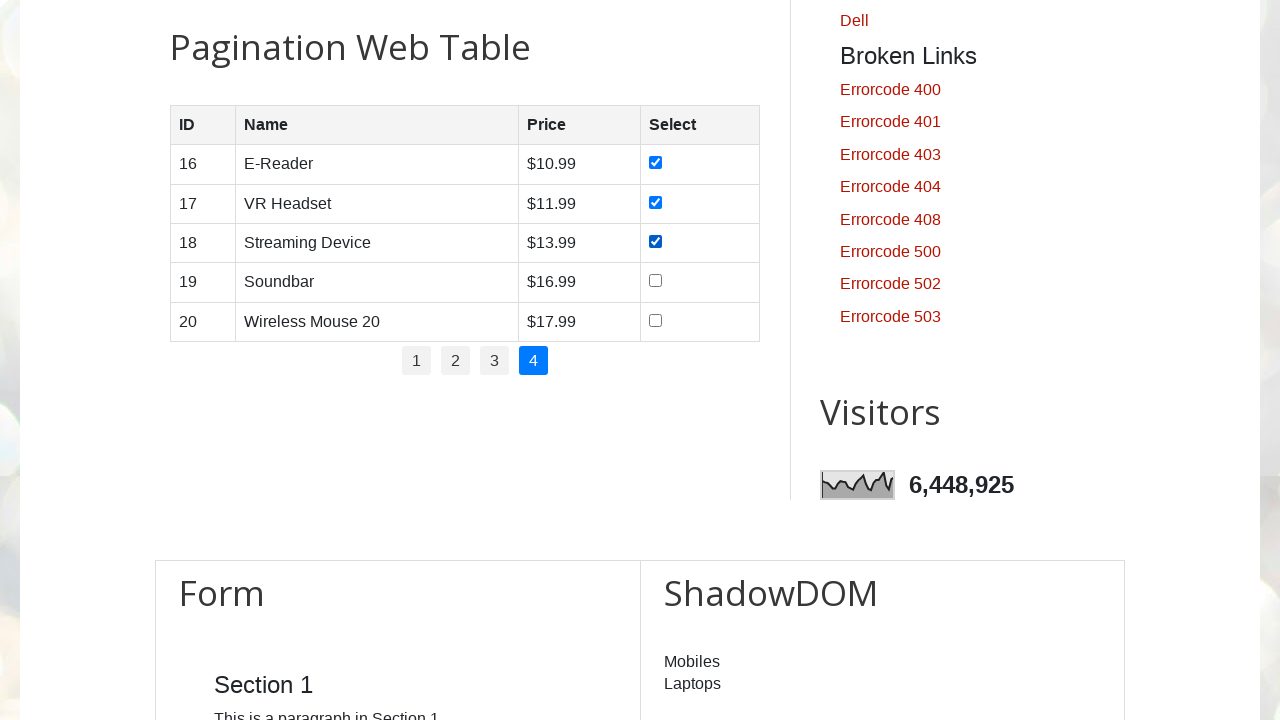

Clicked checkbox for row 4 on page 4 at (656, 281) on //table[@id='productTable']/tbody/tr[4]/td[4]/input
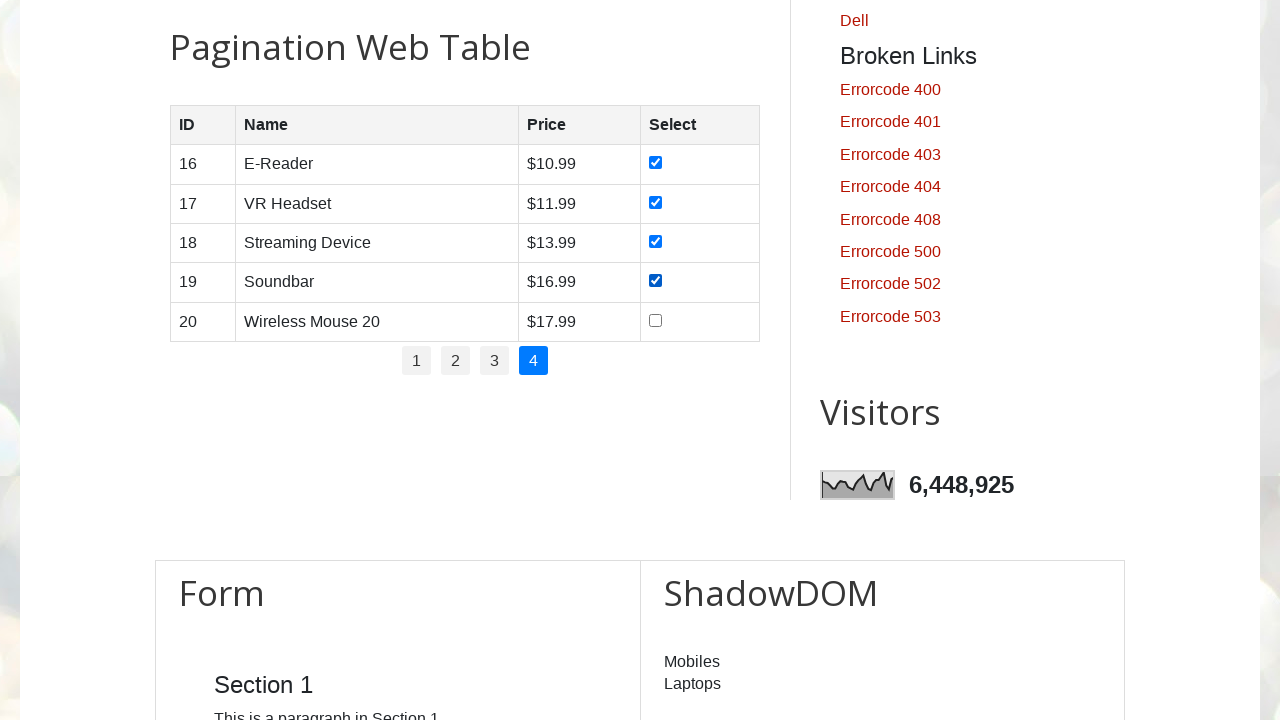

Clicked checkbox for row 5 on page 4 at (656, 320) on //table[@id='productTable']/tbody/tr[5]/td[4]/input
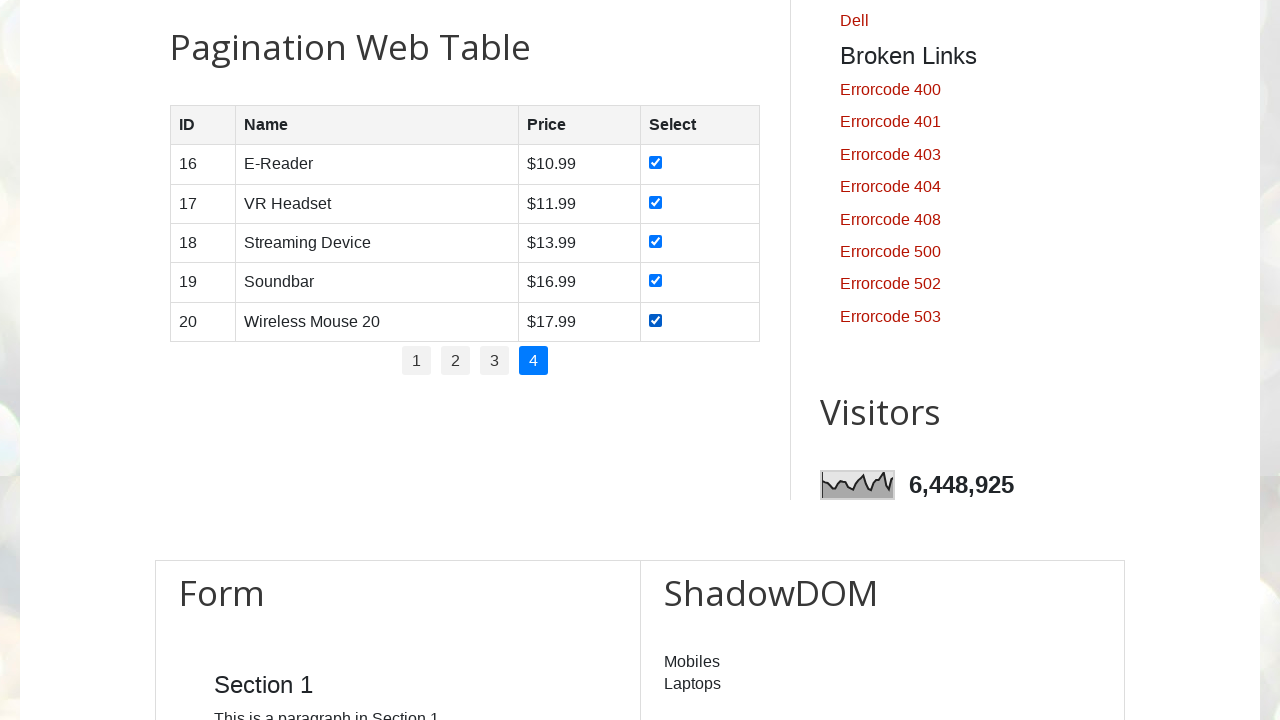

Clicked on first pagination page at (416, 361) on xpath=//ul[@id='pagination']/li >> nth=0
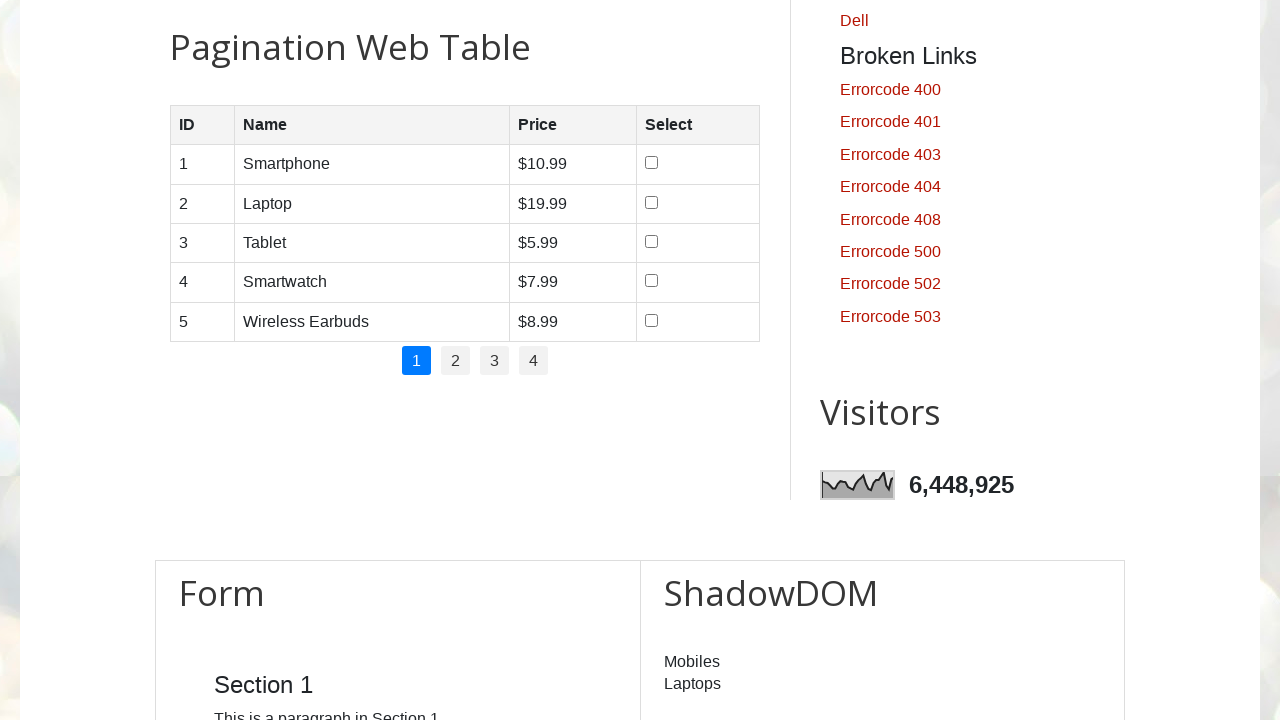

Waited for table to update after returning to first page
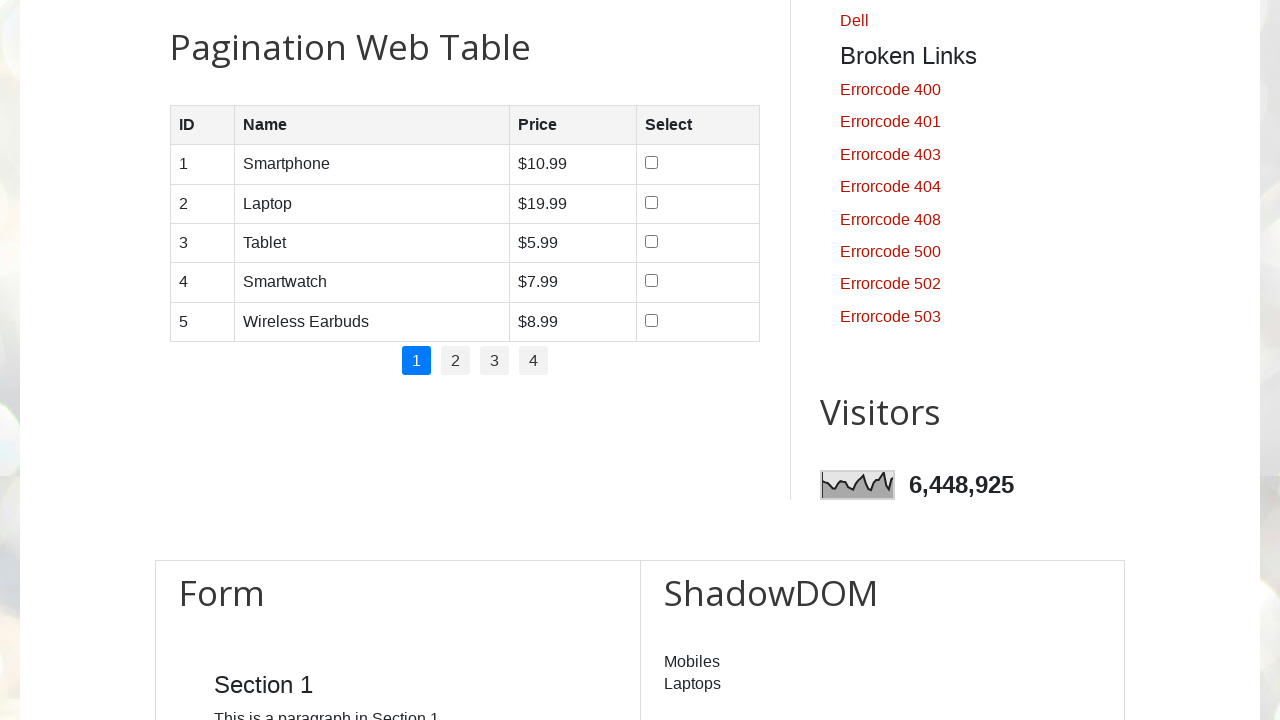

Clicked checkbox for first row on first page at (651, 163) on xpath=//table[@id='productTable']/tbody/tr[1]/td[4]/input
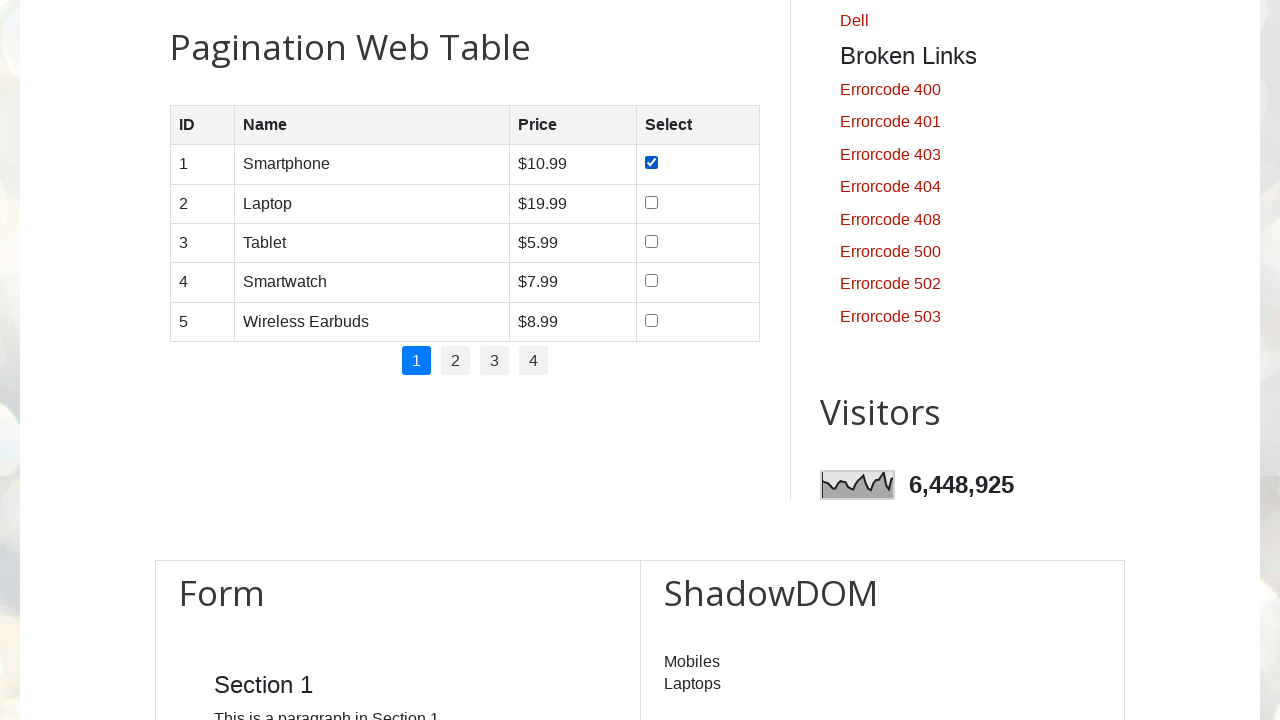

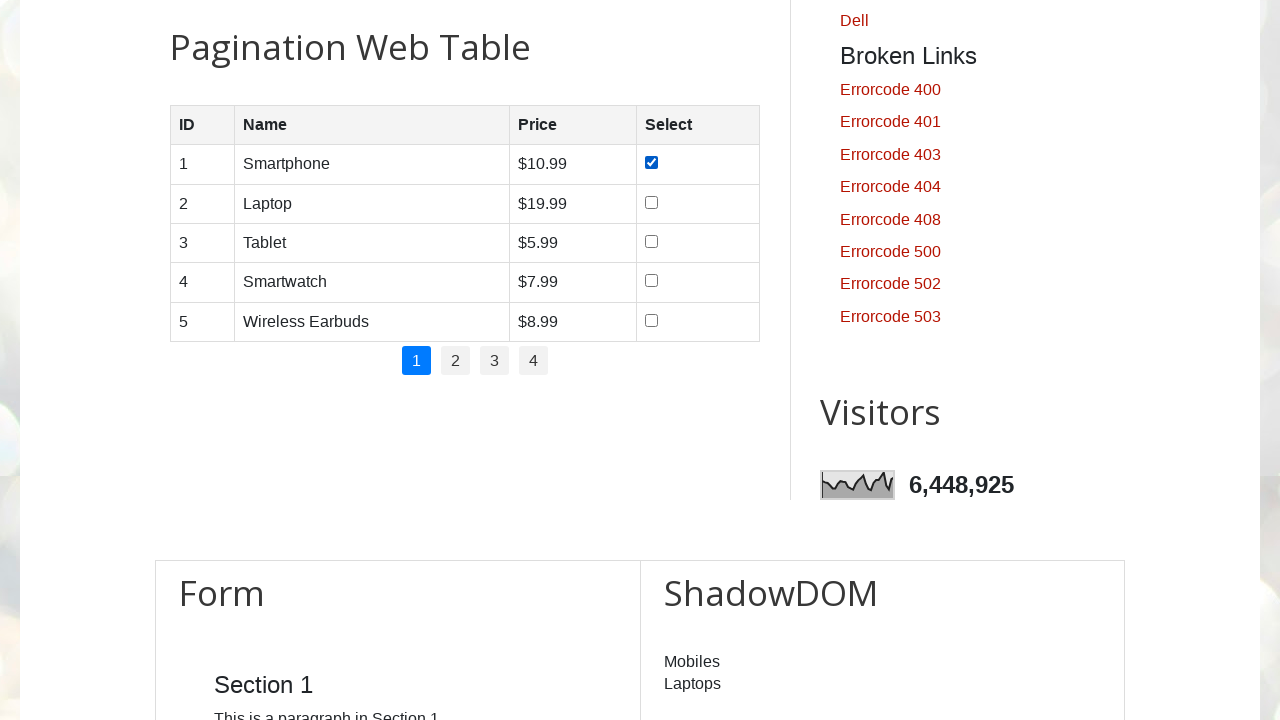